Tests pagination functionality on a JavaScript-rendered quotes website by navigating through multiple pages using the "Next" button until reaching the last page.

Starting URL: https://quotes.toscrape.com/js/

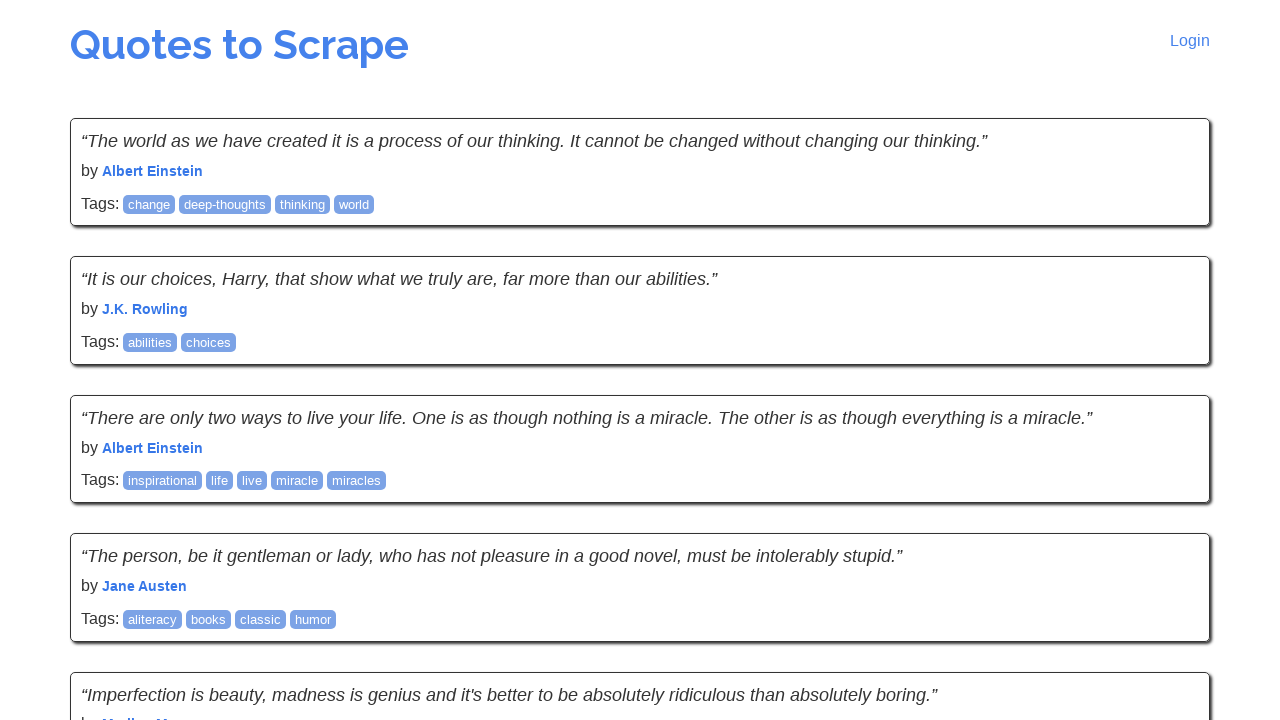

Waited for quotes to load on first page (JavaScript-rendered content)
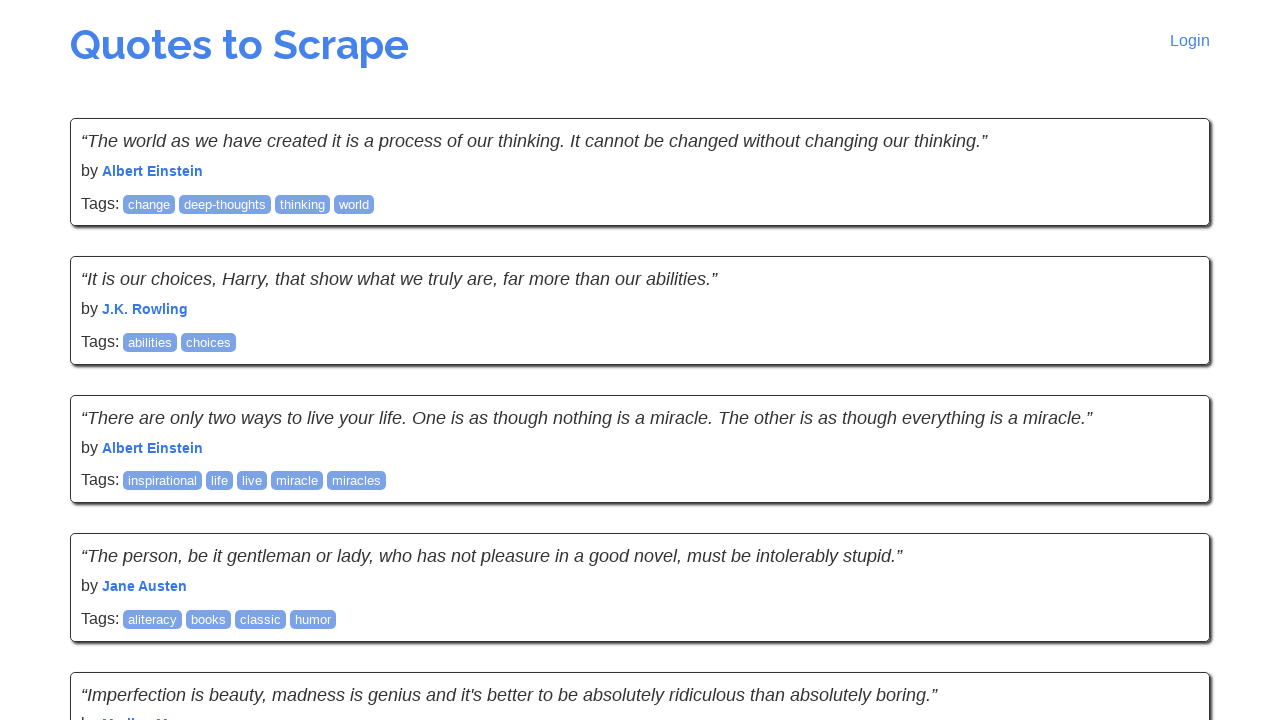

Located the next page button
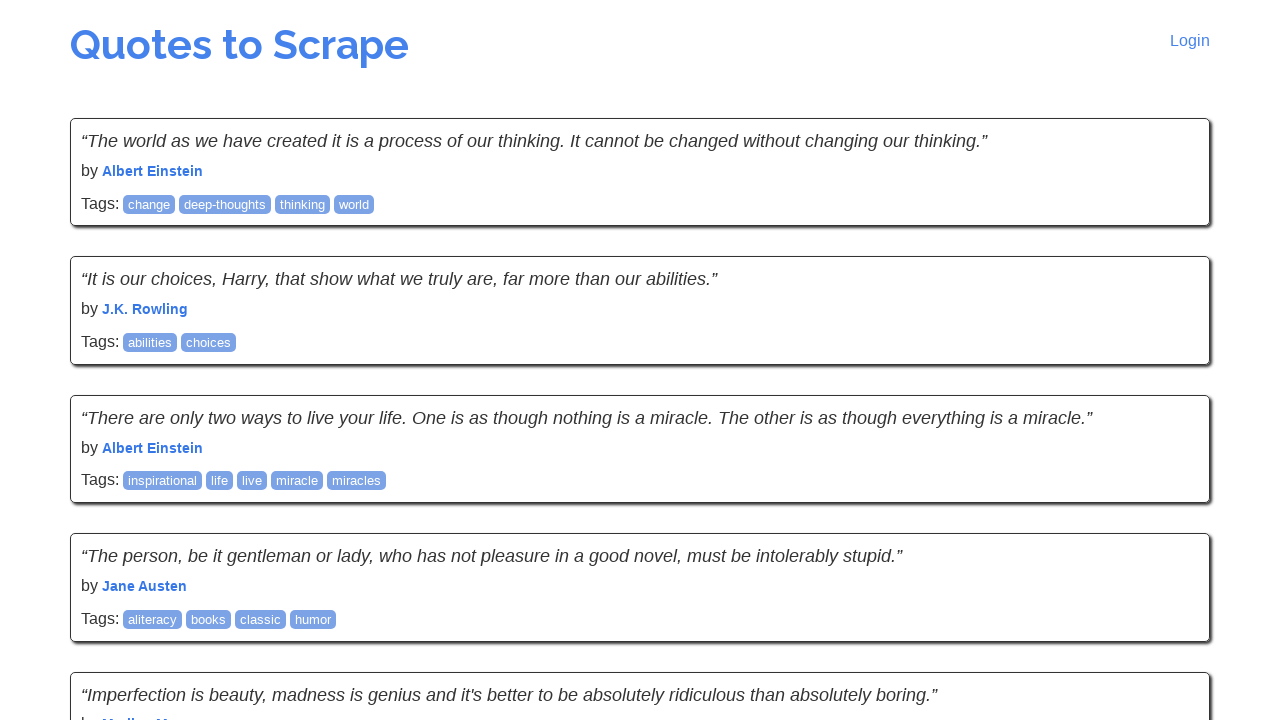

Retrieved next page href: /js/page/2/
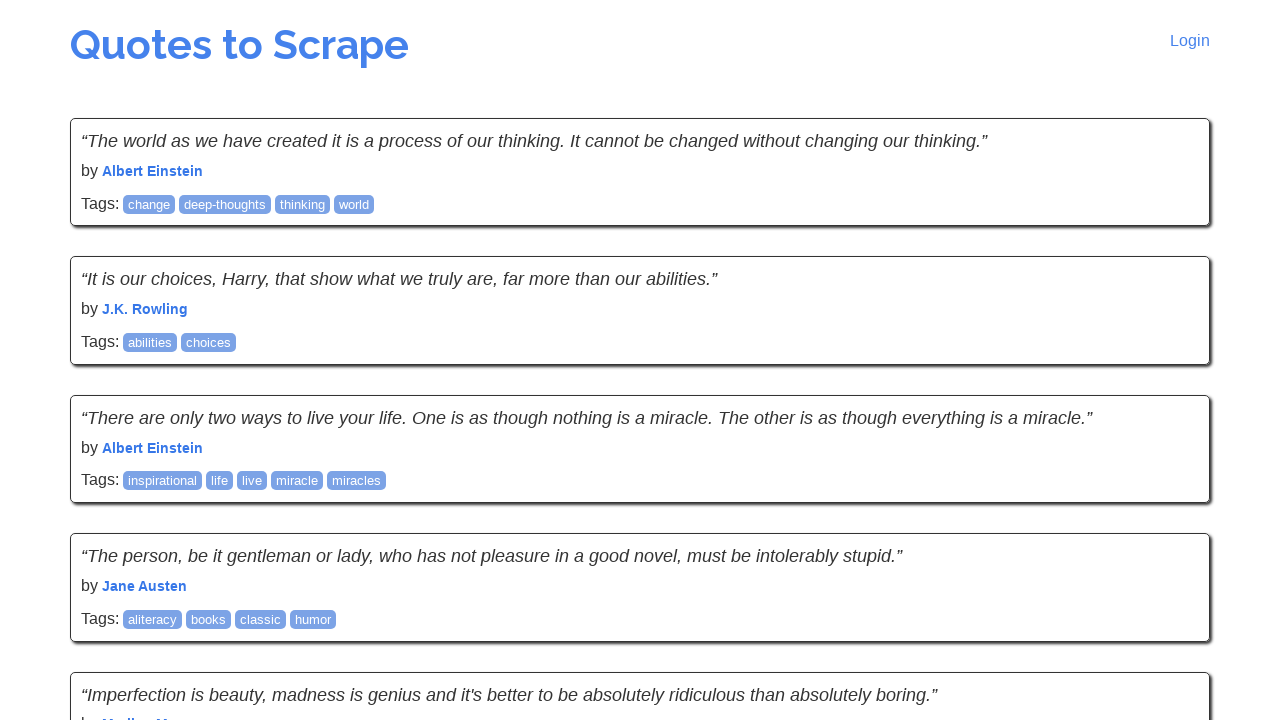

Clicked the next page button at (1168, 541) on .next a
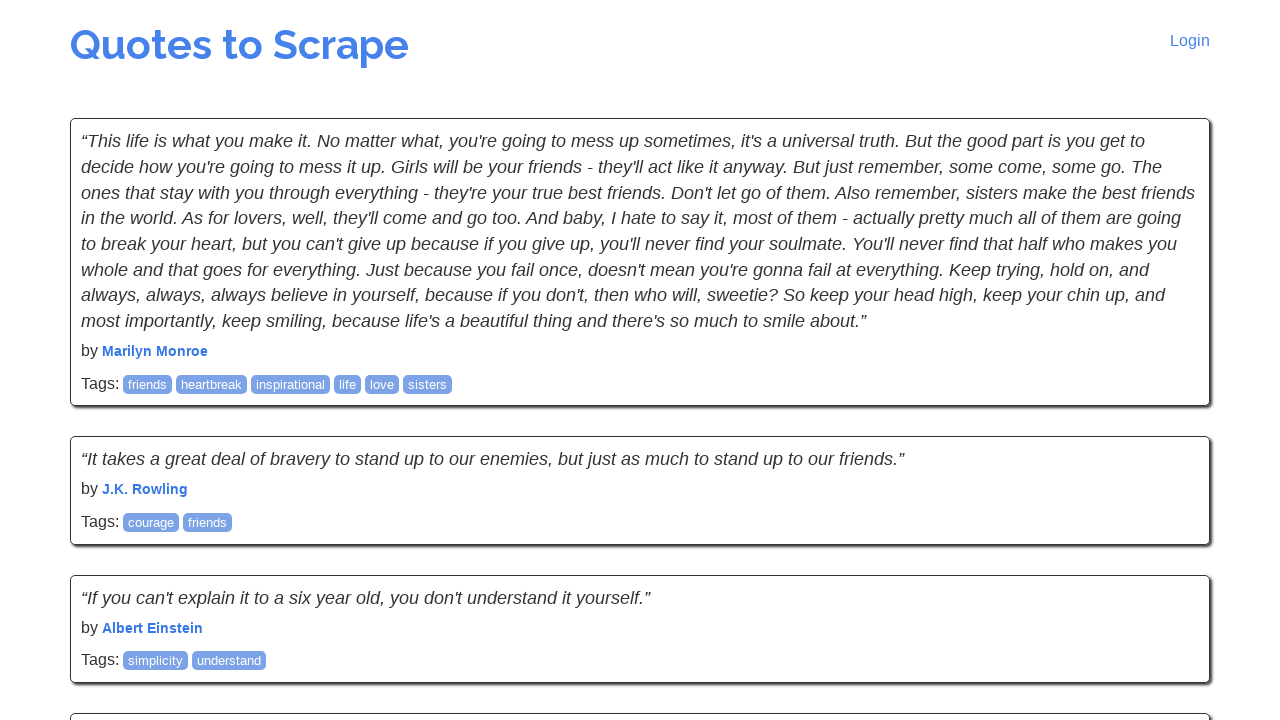

Waited for quotes to load on the next page
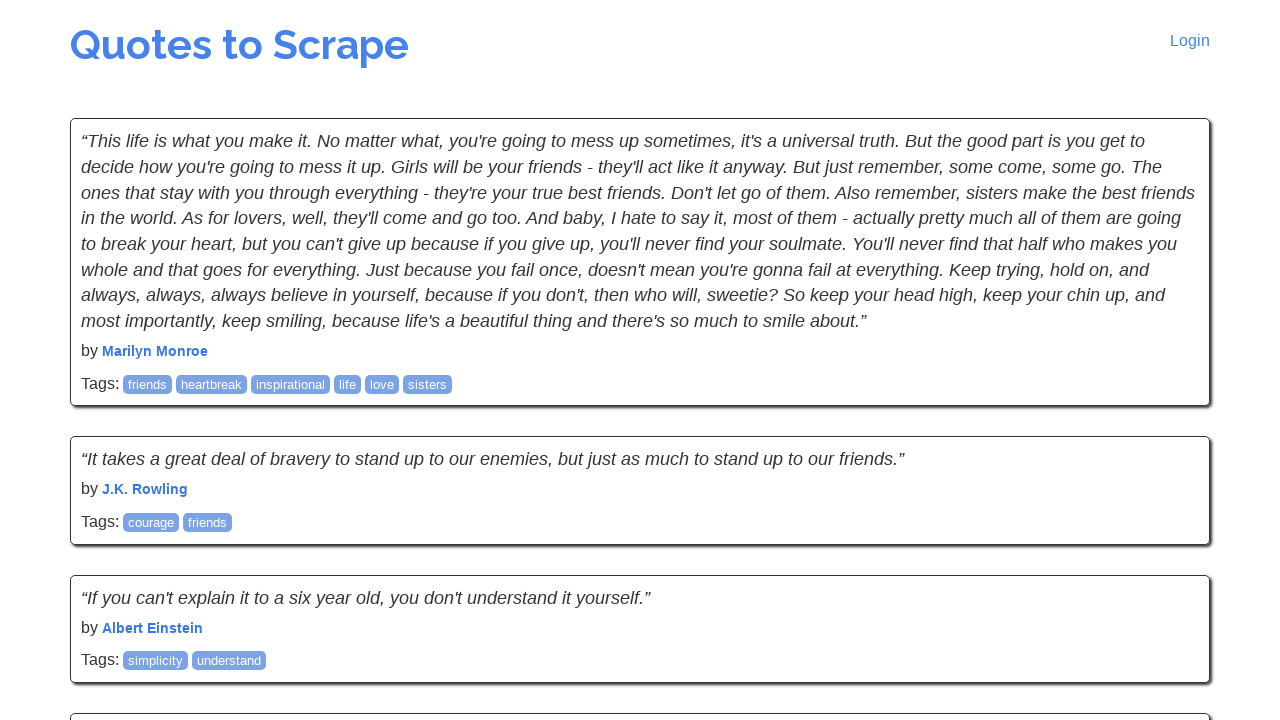

Located the next page button
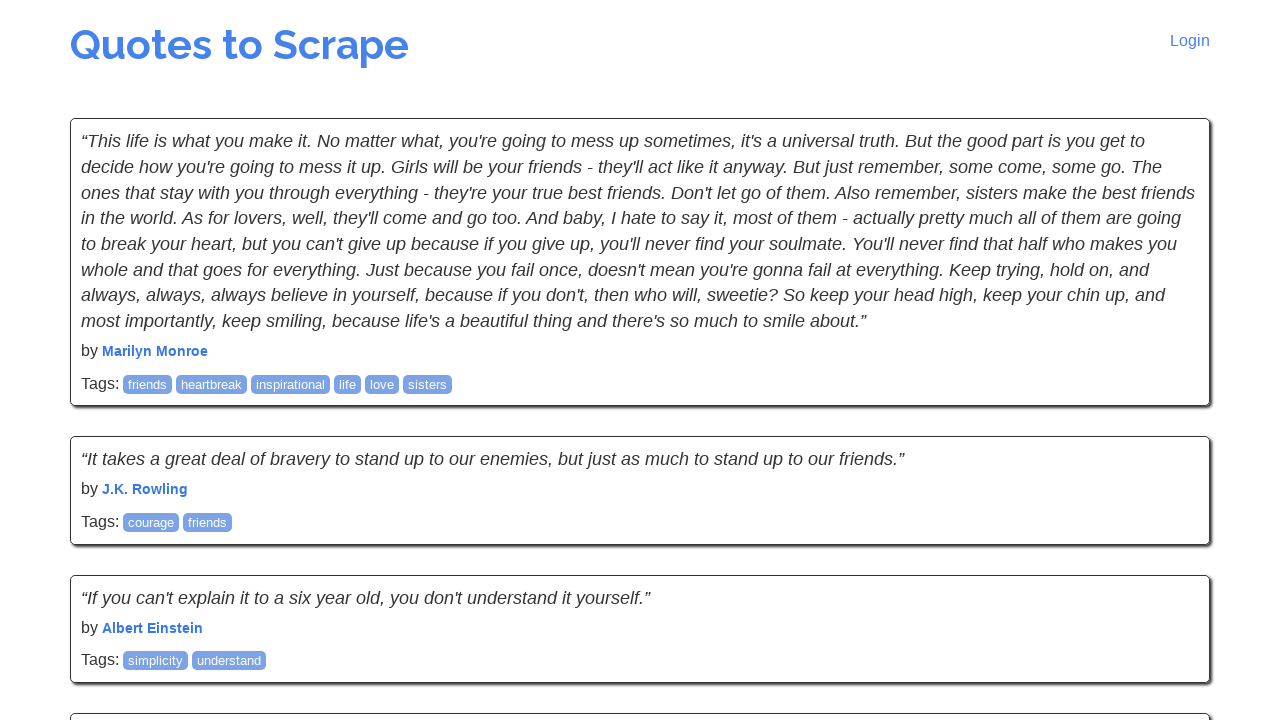

Retrieved next page href: /js/page/3/
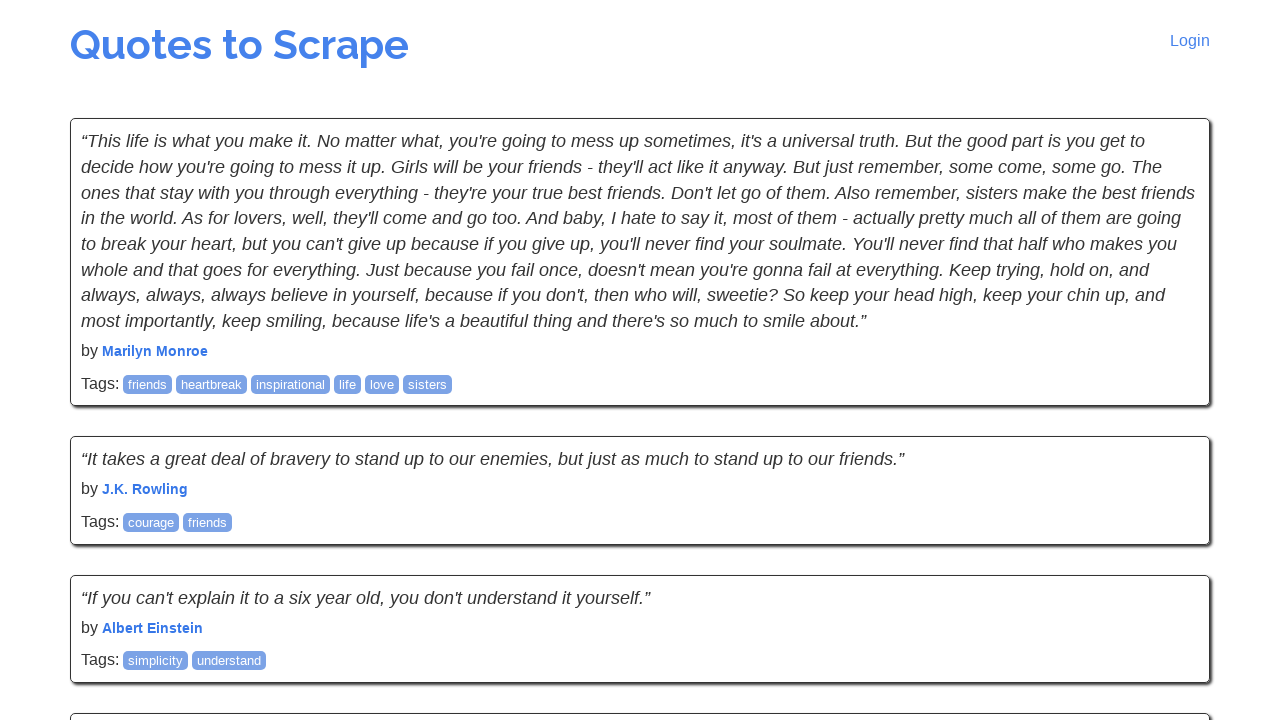

Clicked the next page button at (1168, 542) on .next a
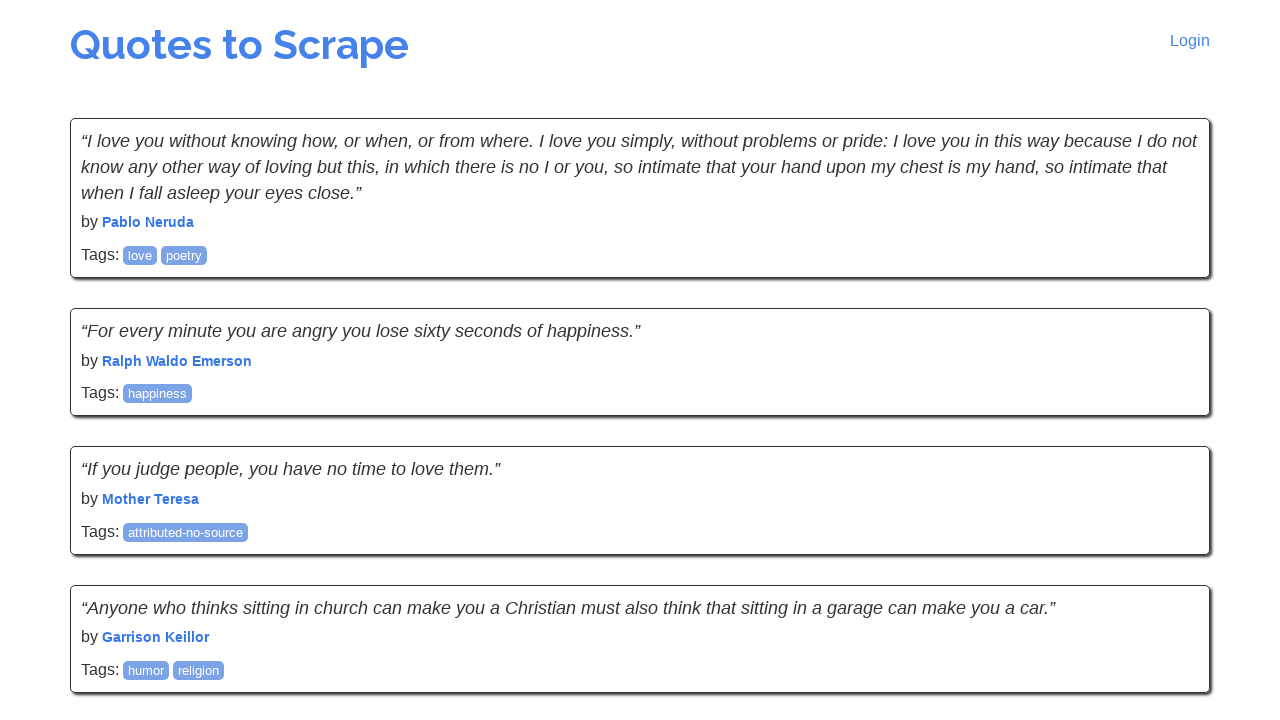

Waited for quotes to load on the next page
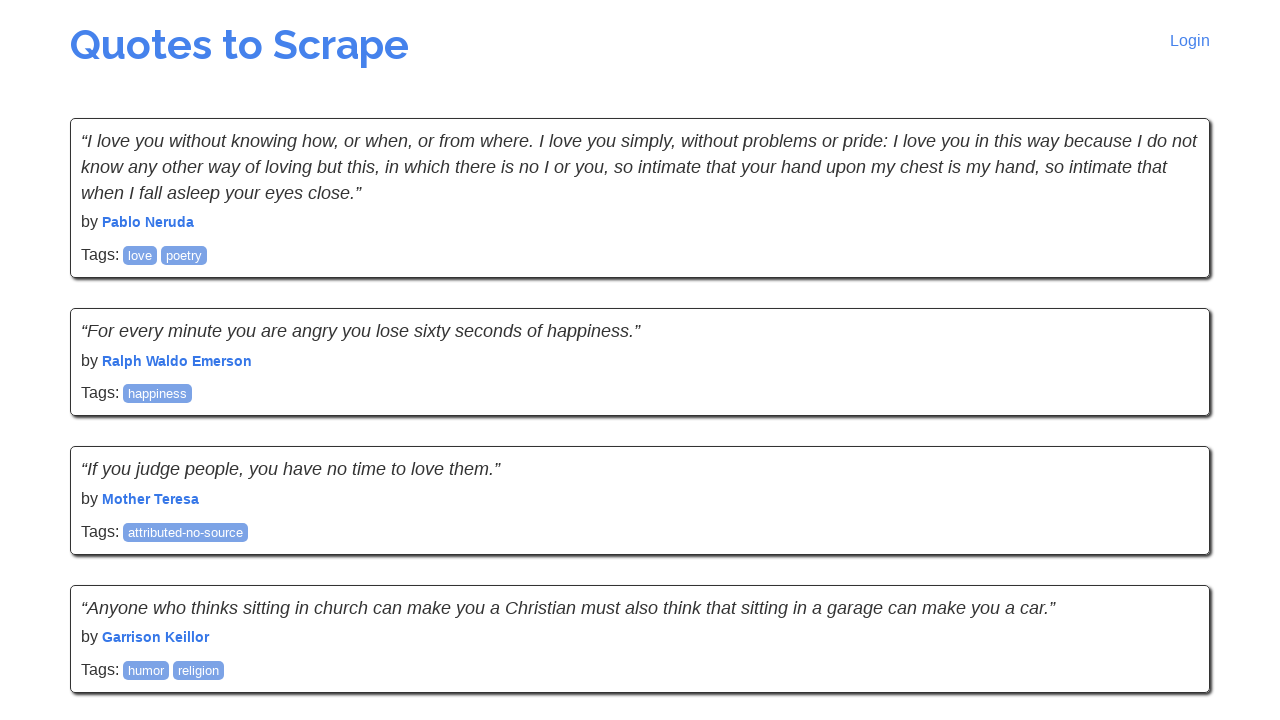

Located the next page button
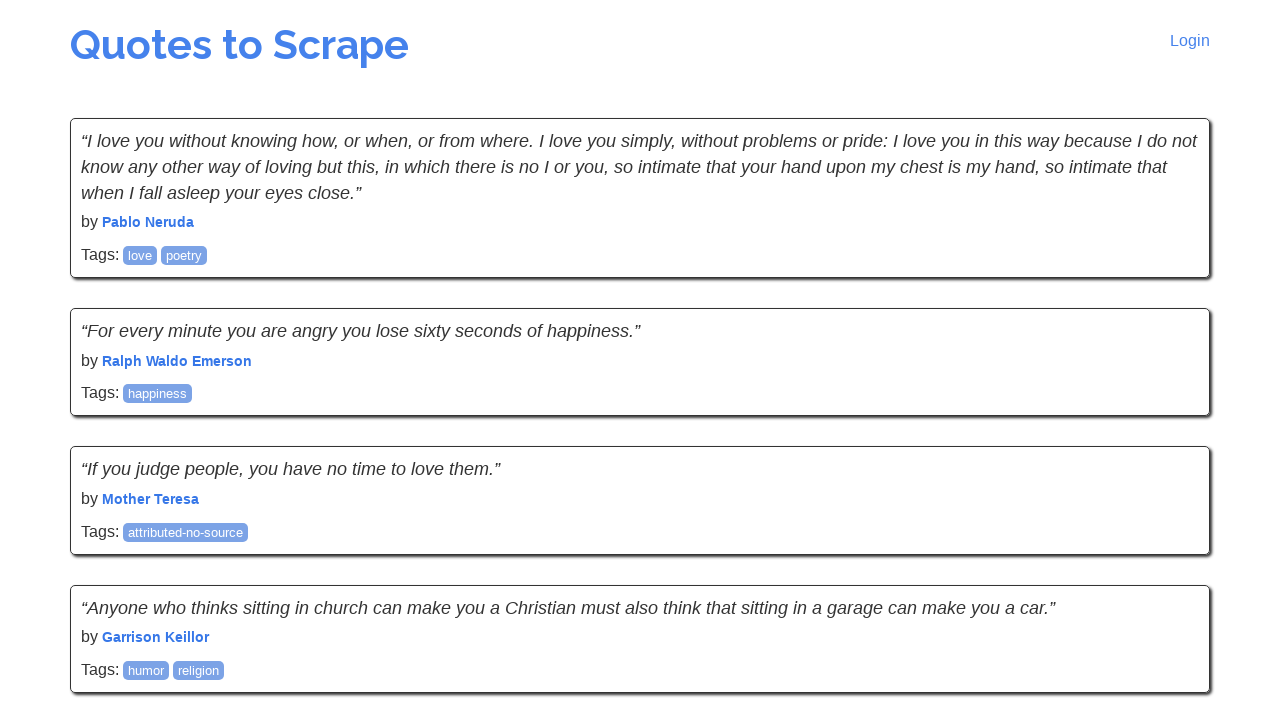

Retrieved next page href: /js/page/4/
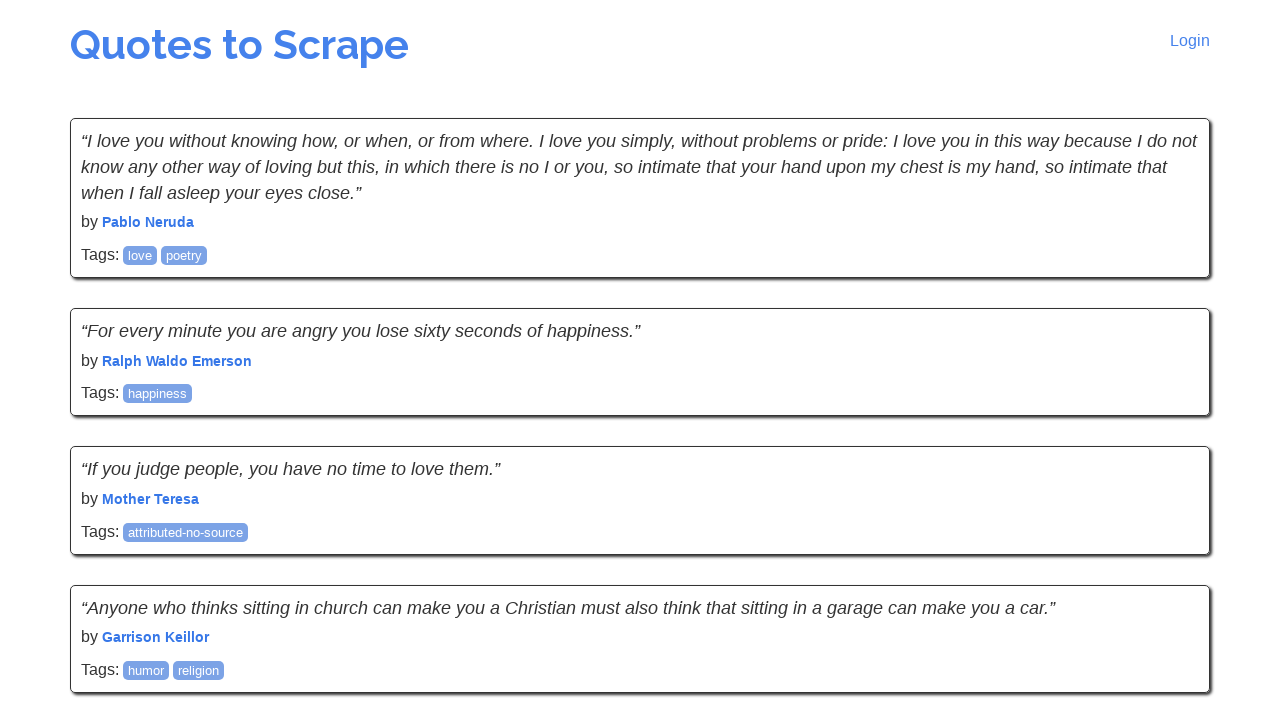

Clicked the next page button at (1168, 542) on .next a
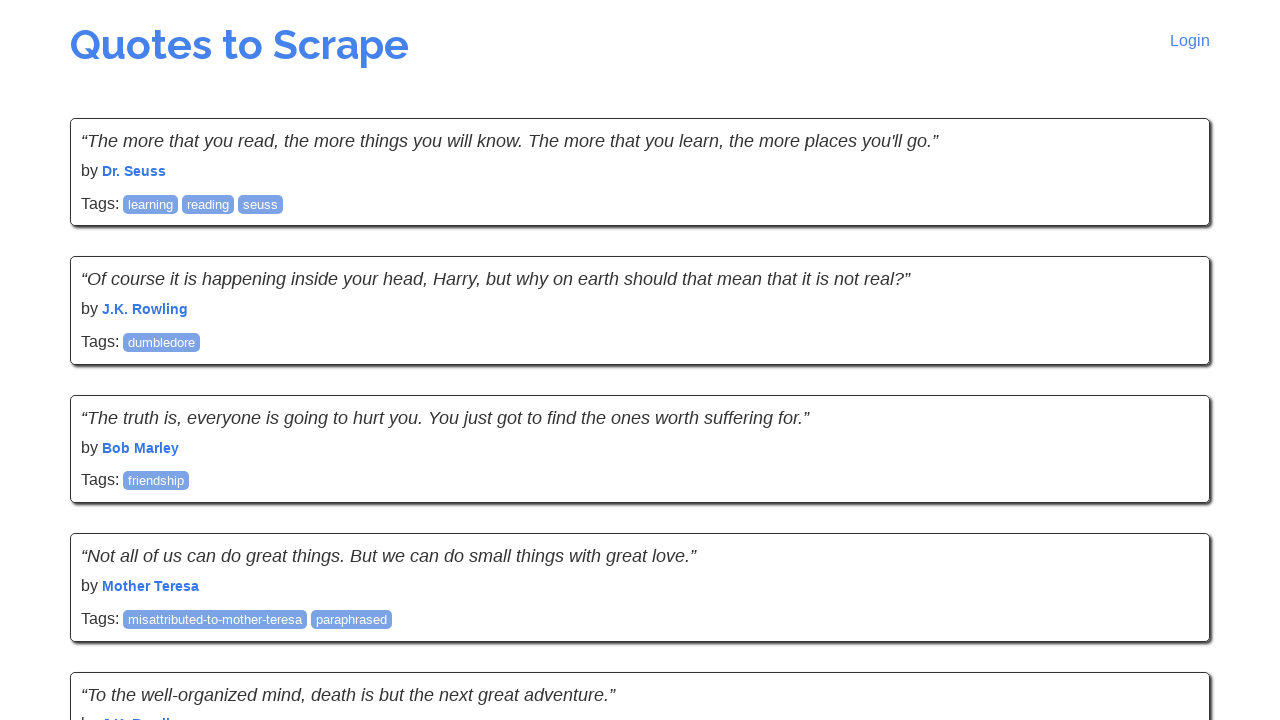

Waited for quotes to load on the next page
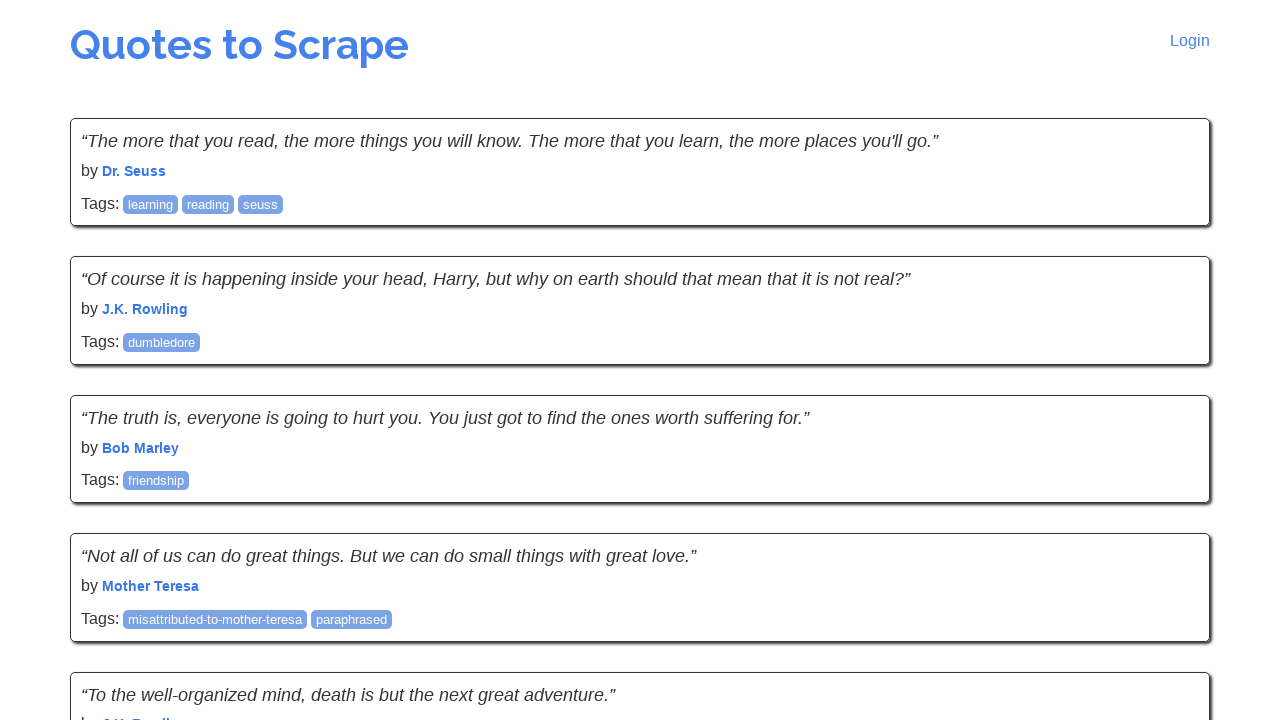

Located the next page button
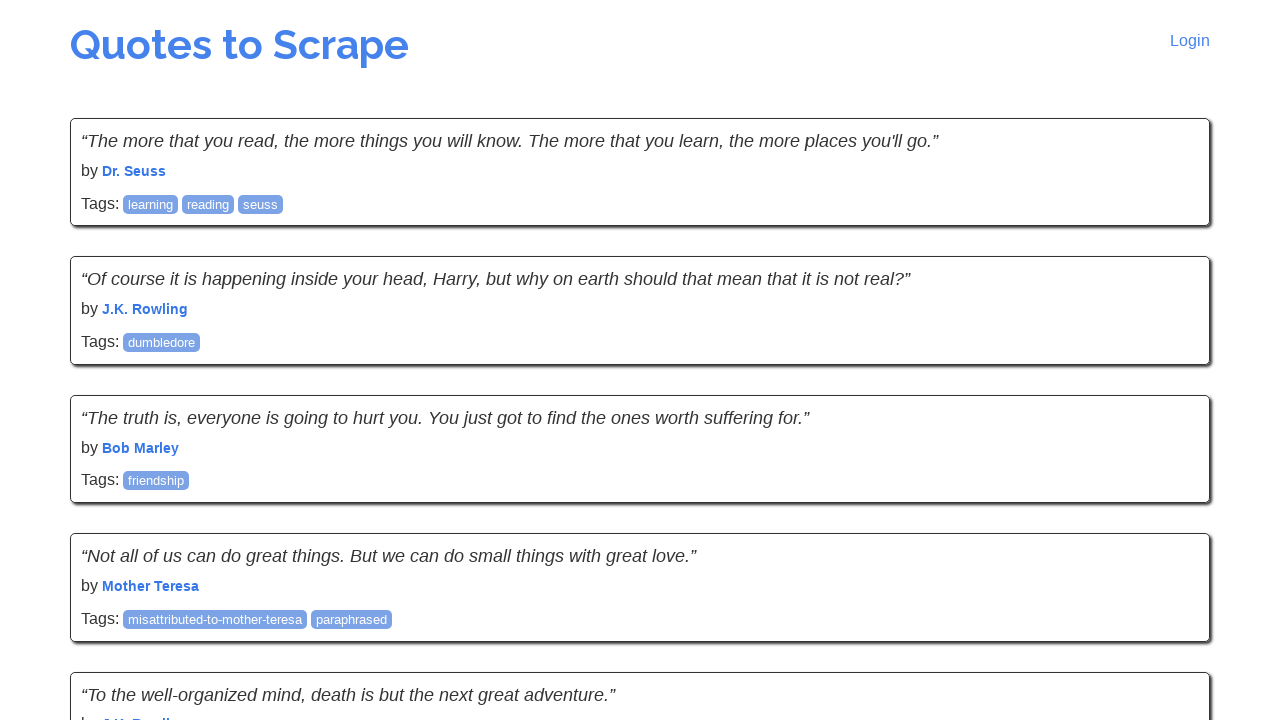

Retrieved next page href: /js/page/5/
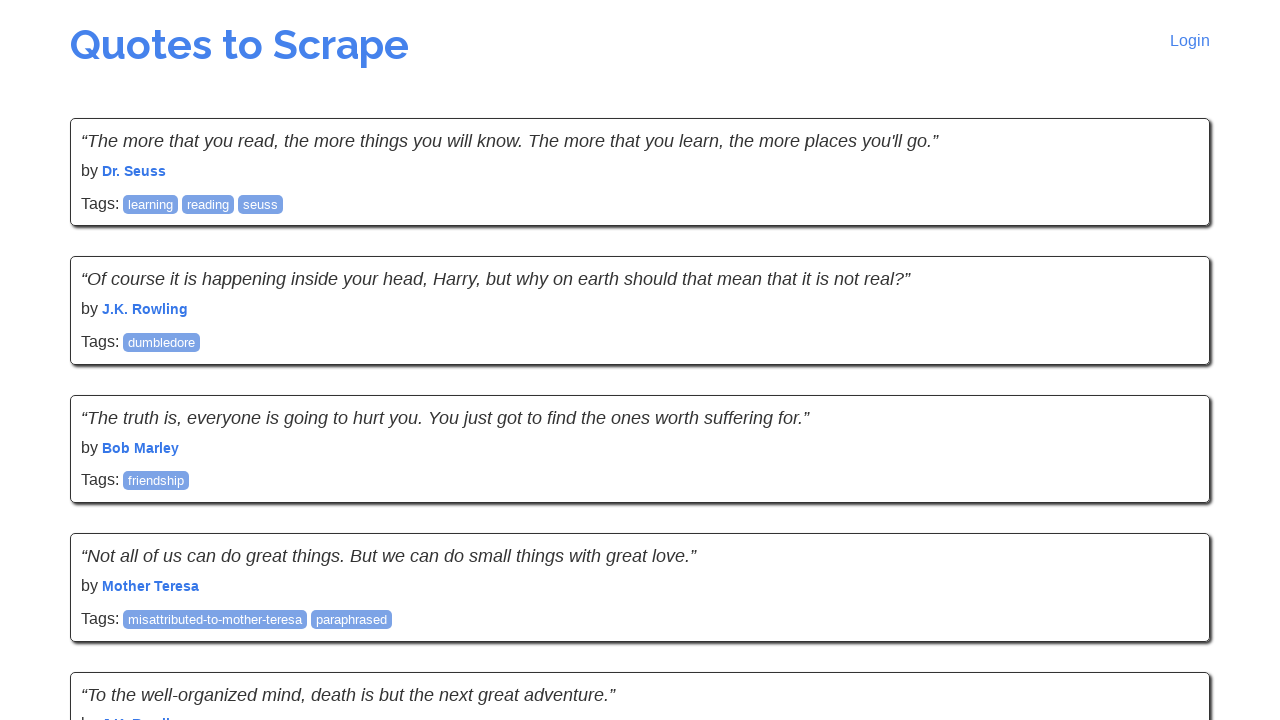

Clicked the next page button at (1168, 541) on .next a
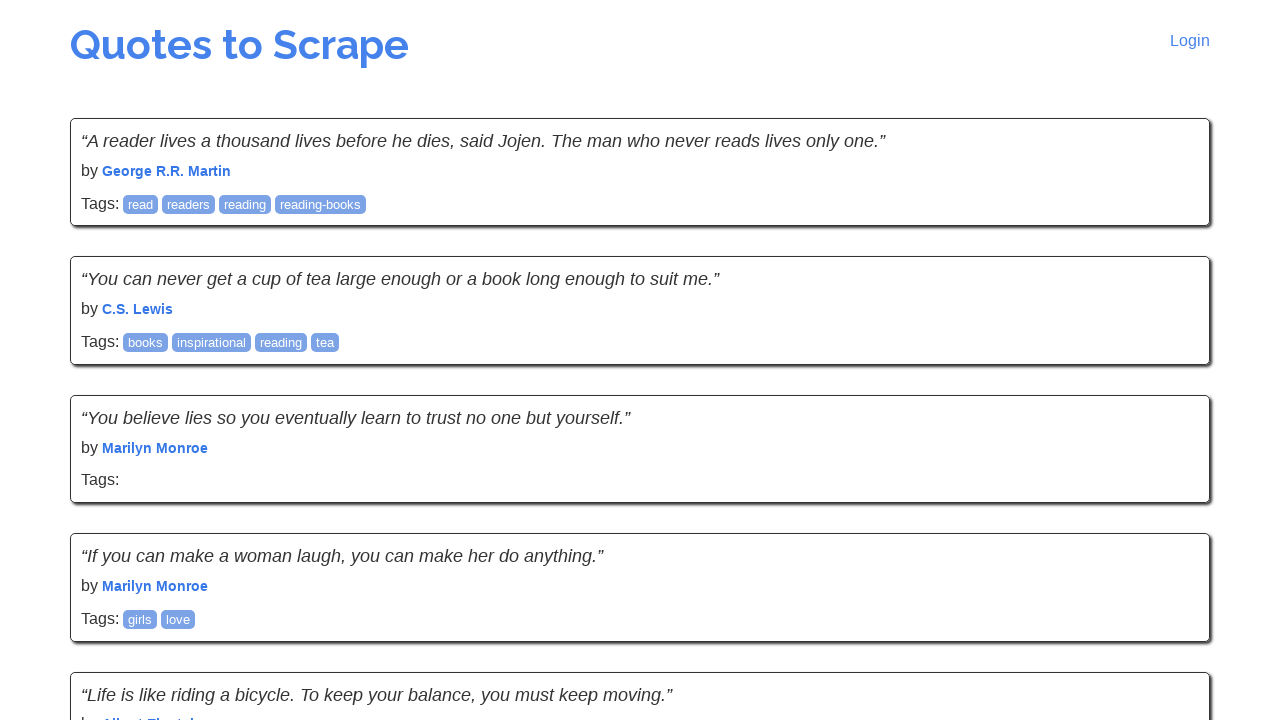

Waited for quotes to load on the next page
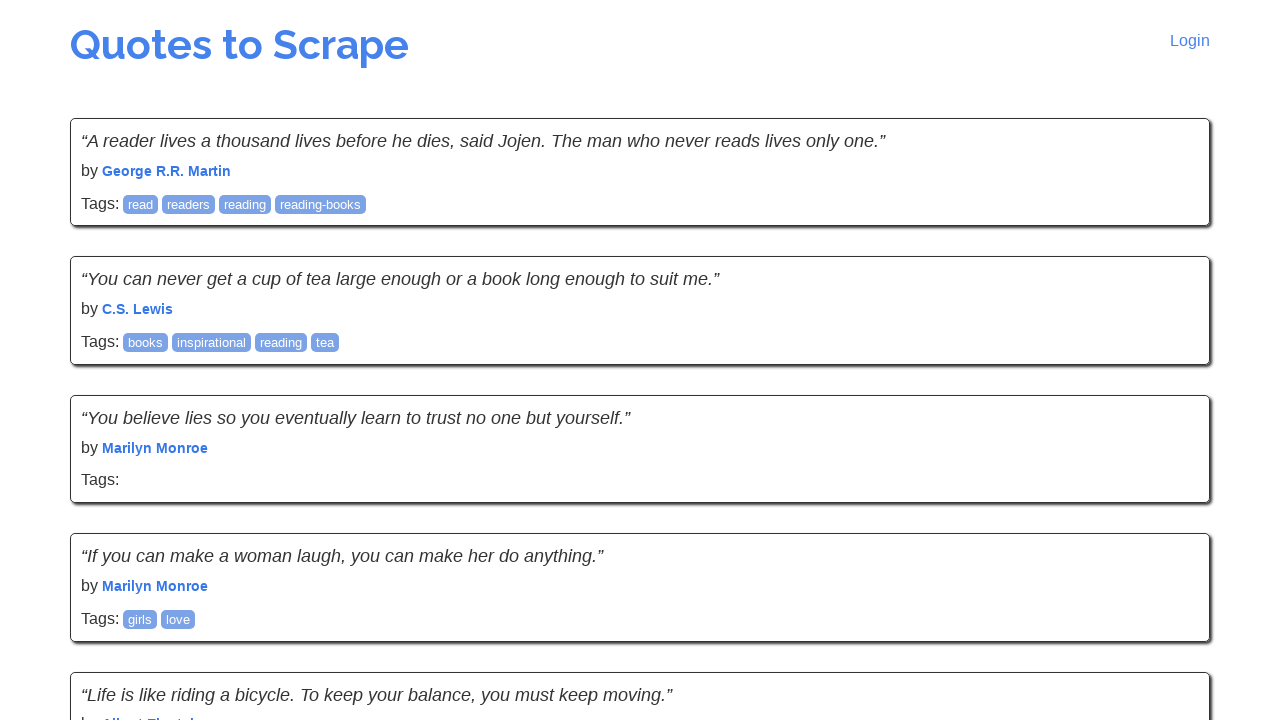

Located the next page button
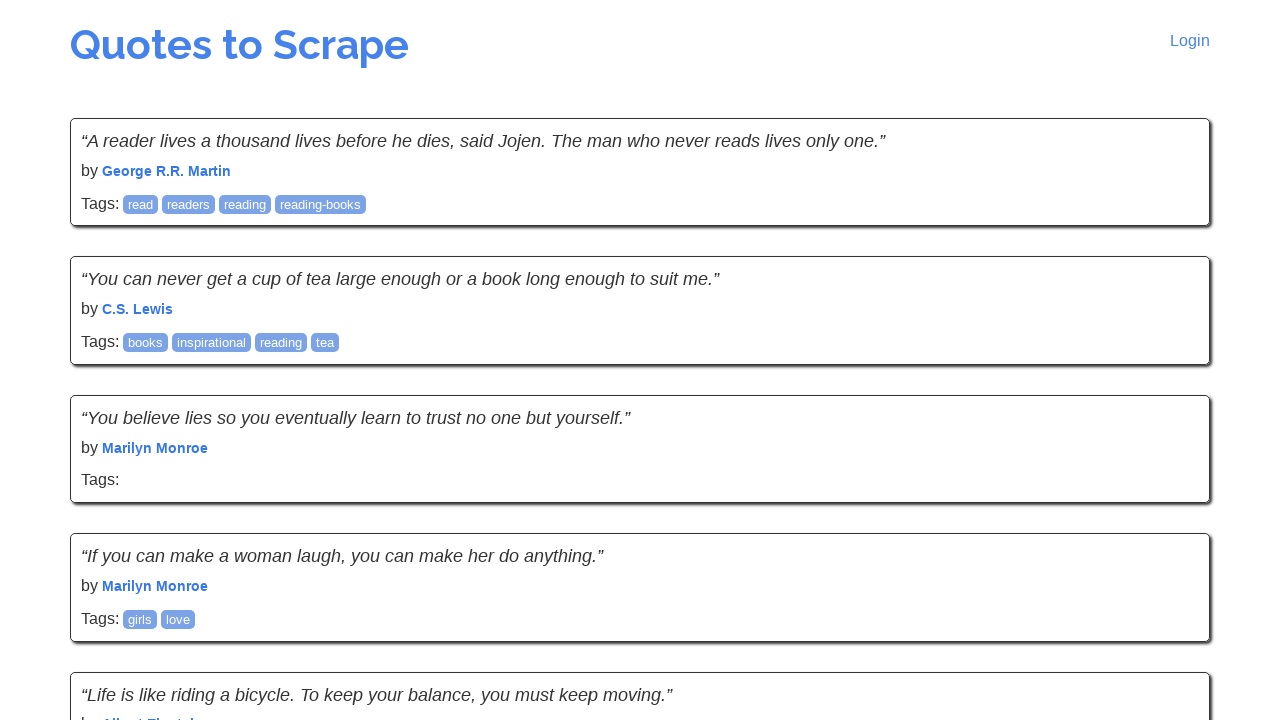

Retrieved next page href: /js/page/6/
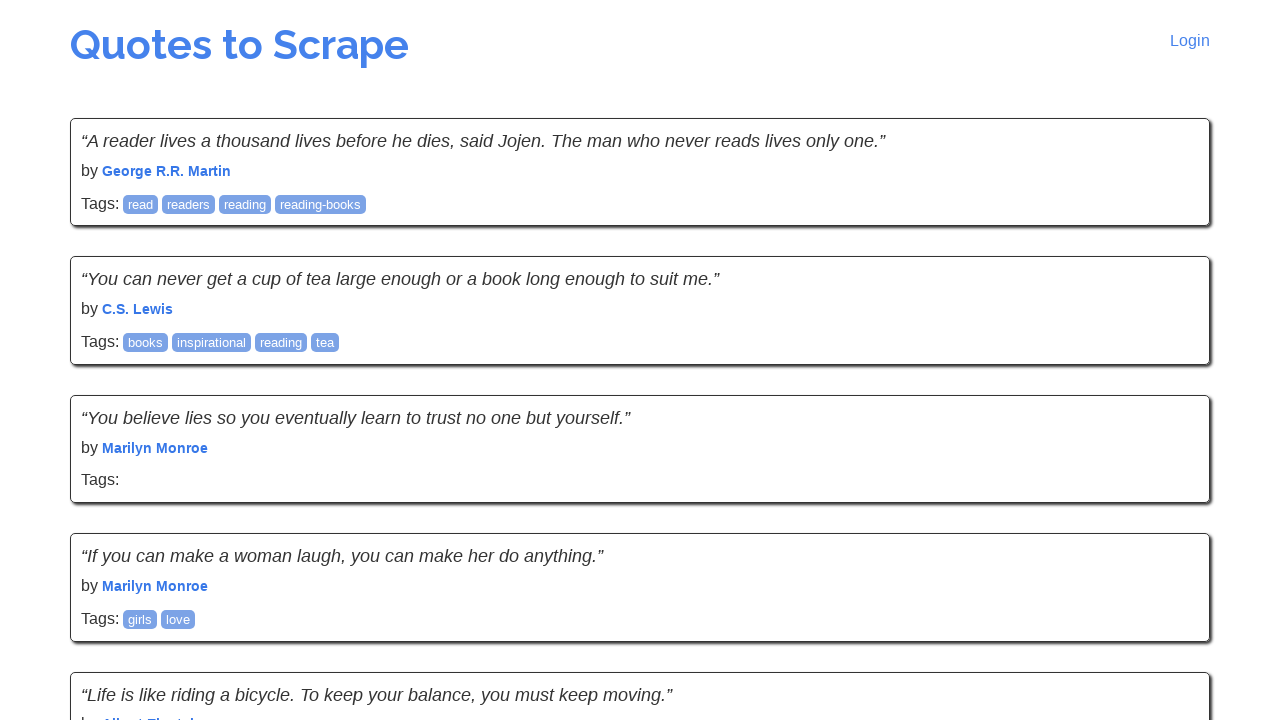

Clicked the next page button at (1168, 541) on .next a
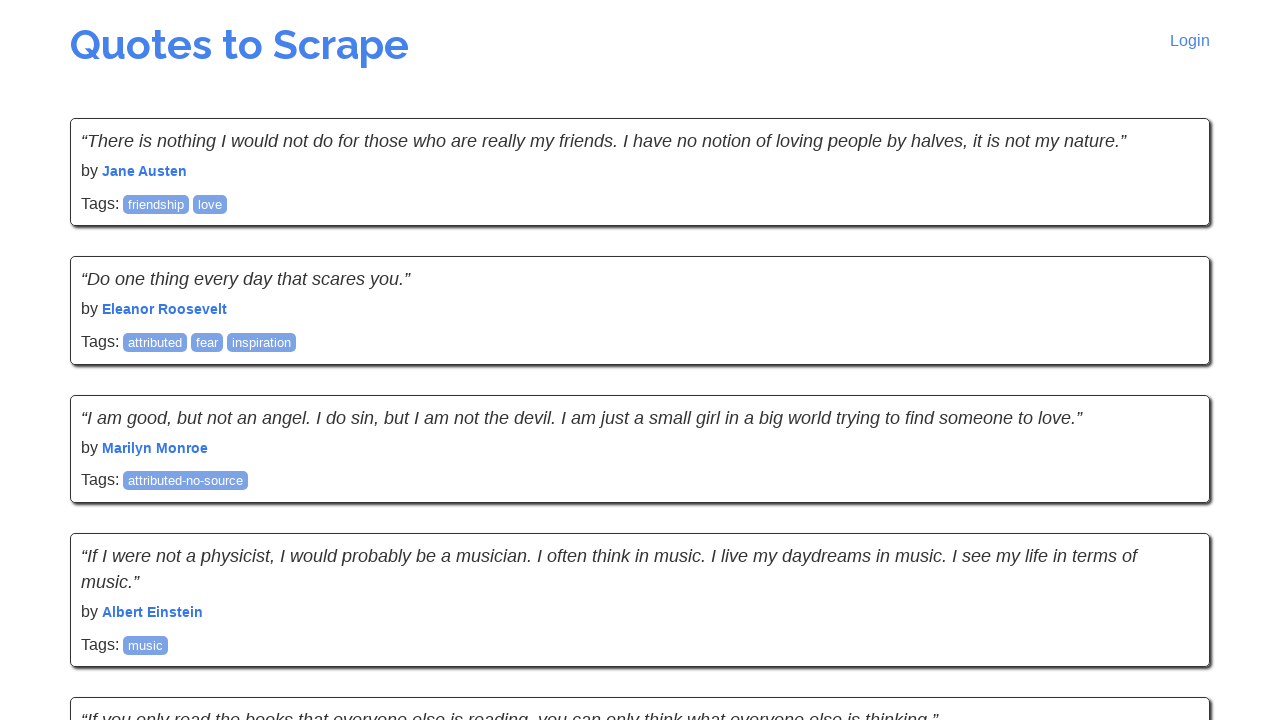

Waited for quotes to load on the next page
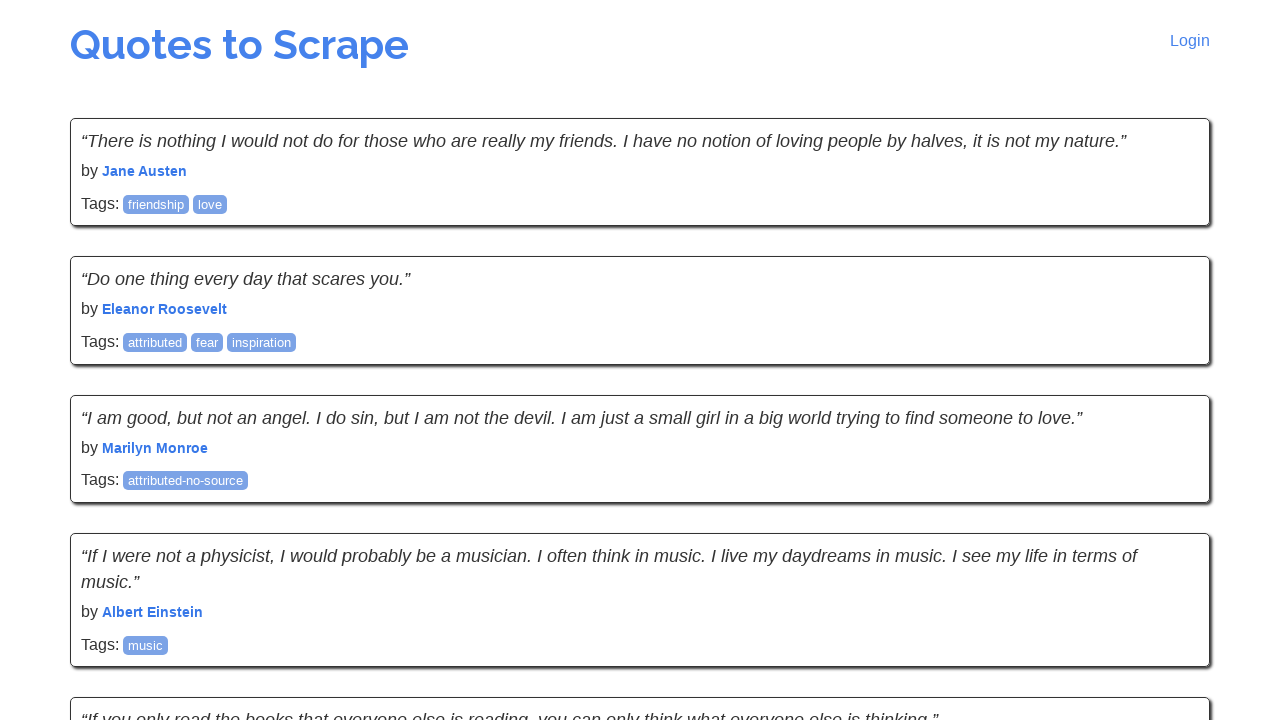

Located the next page button
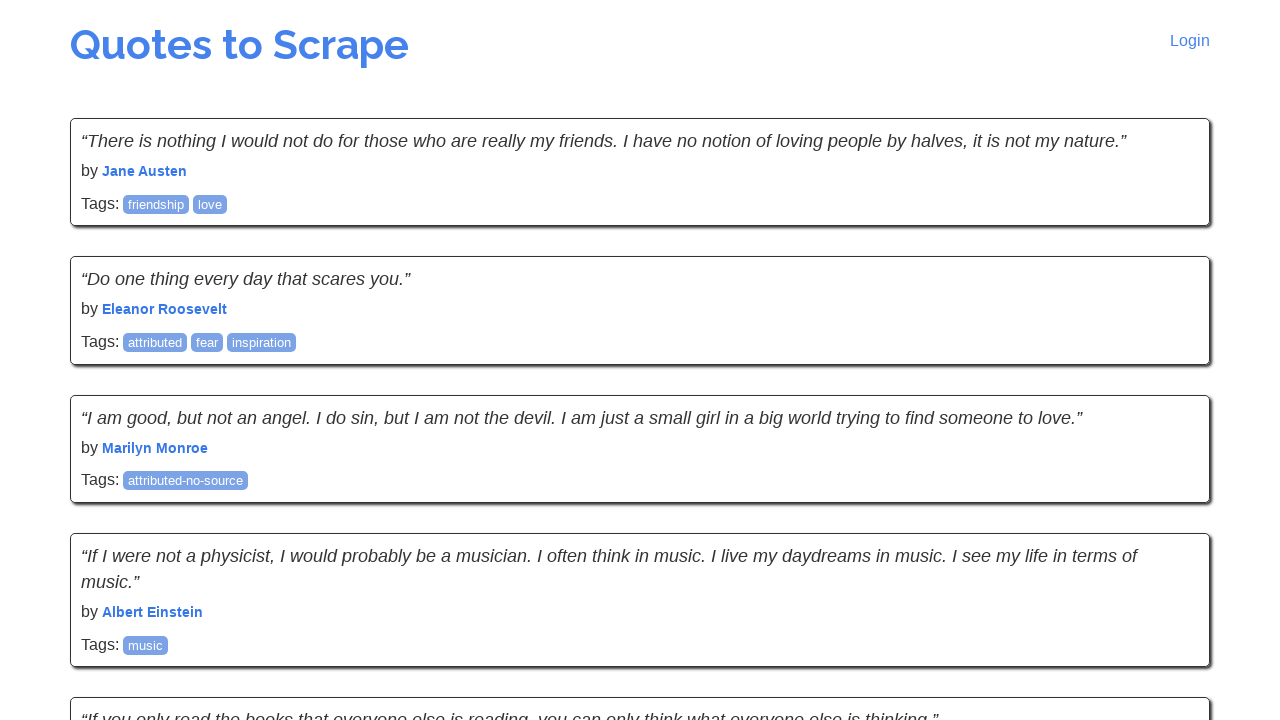

Retrieved next page href: /js/page/7/
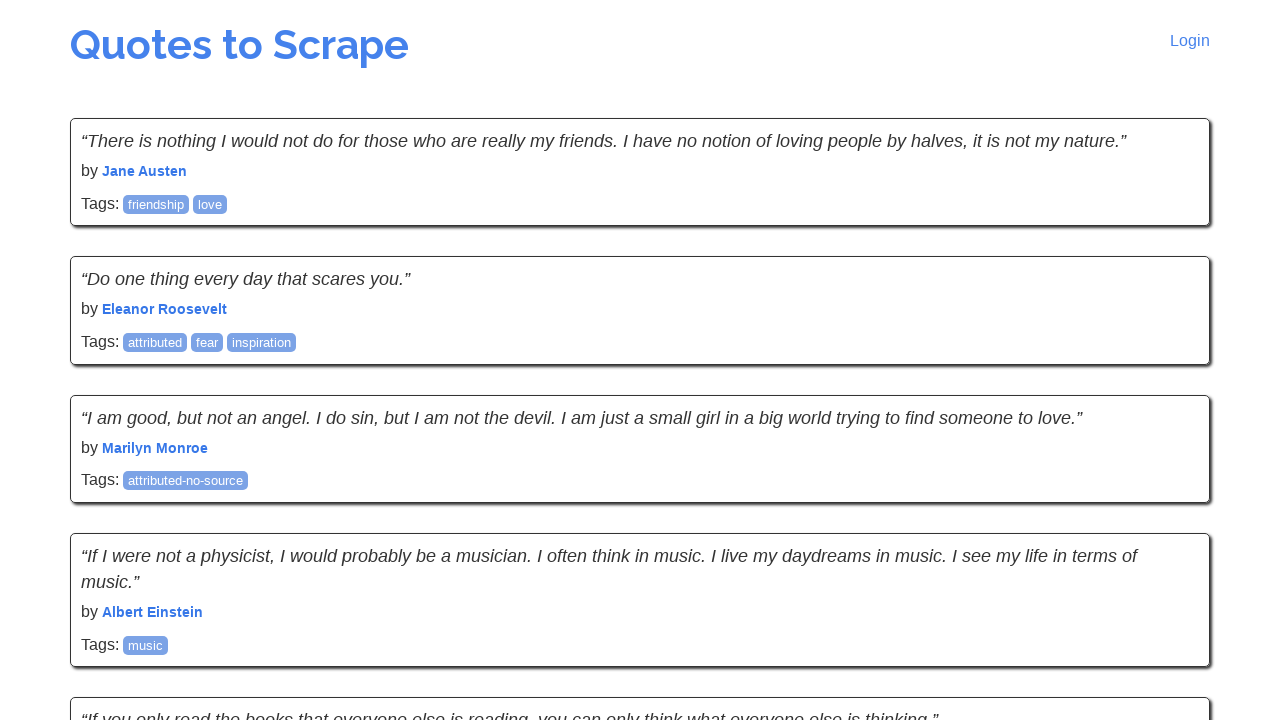

Clicked the next page button at (1168, 542) on .next a
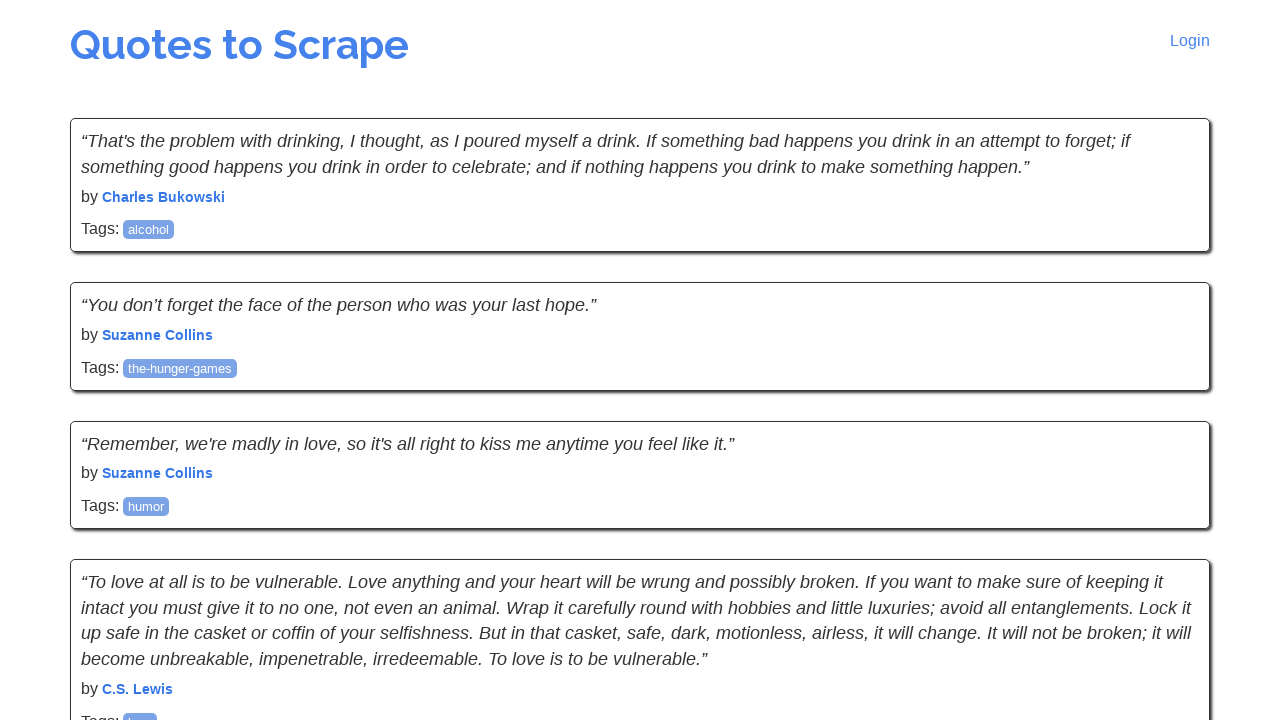

Waited for quotes to load on the next page
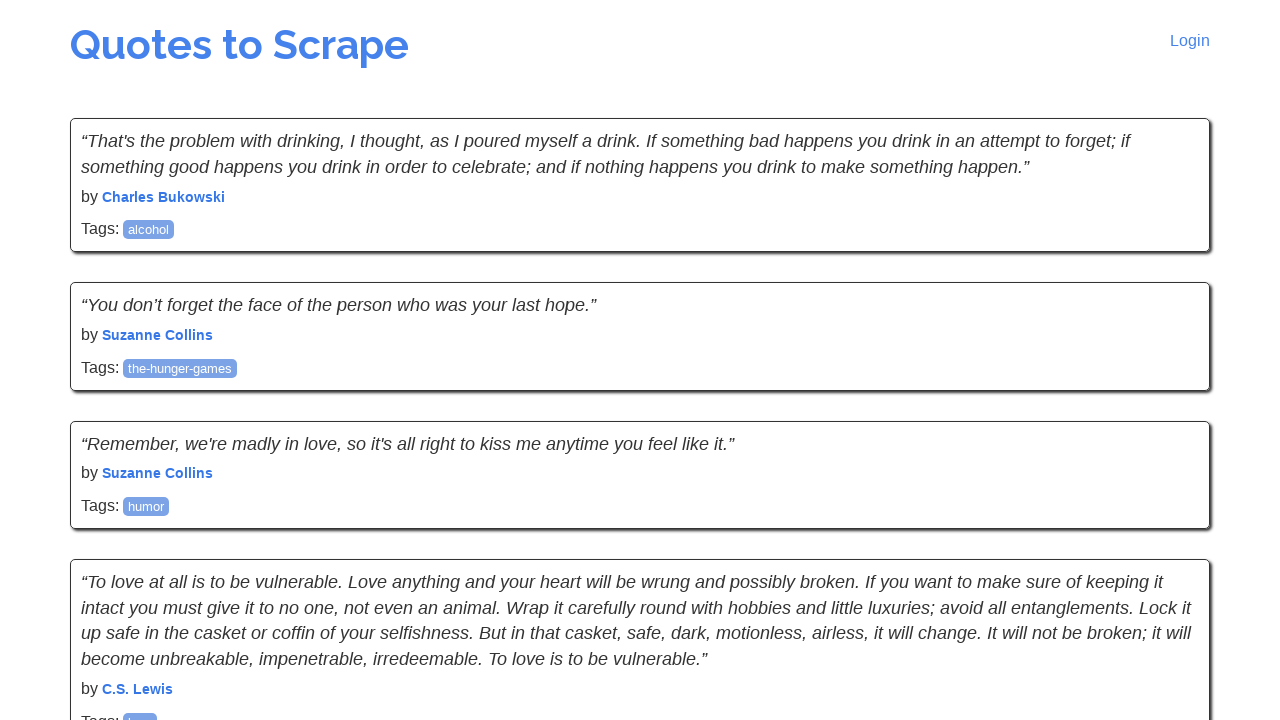

Located the next page button
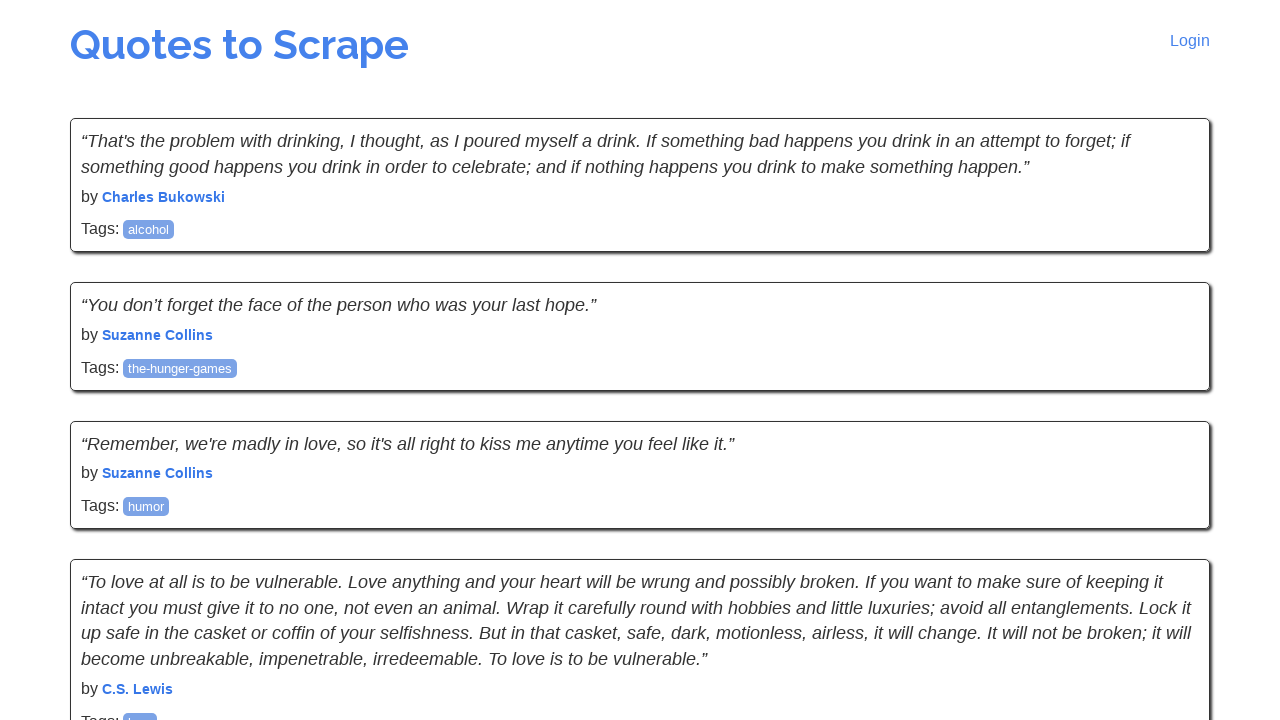

Retrieved next page href: /js/page/8/
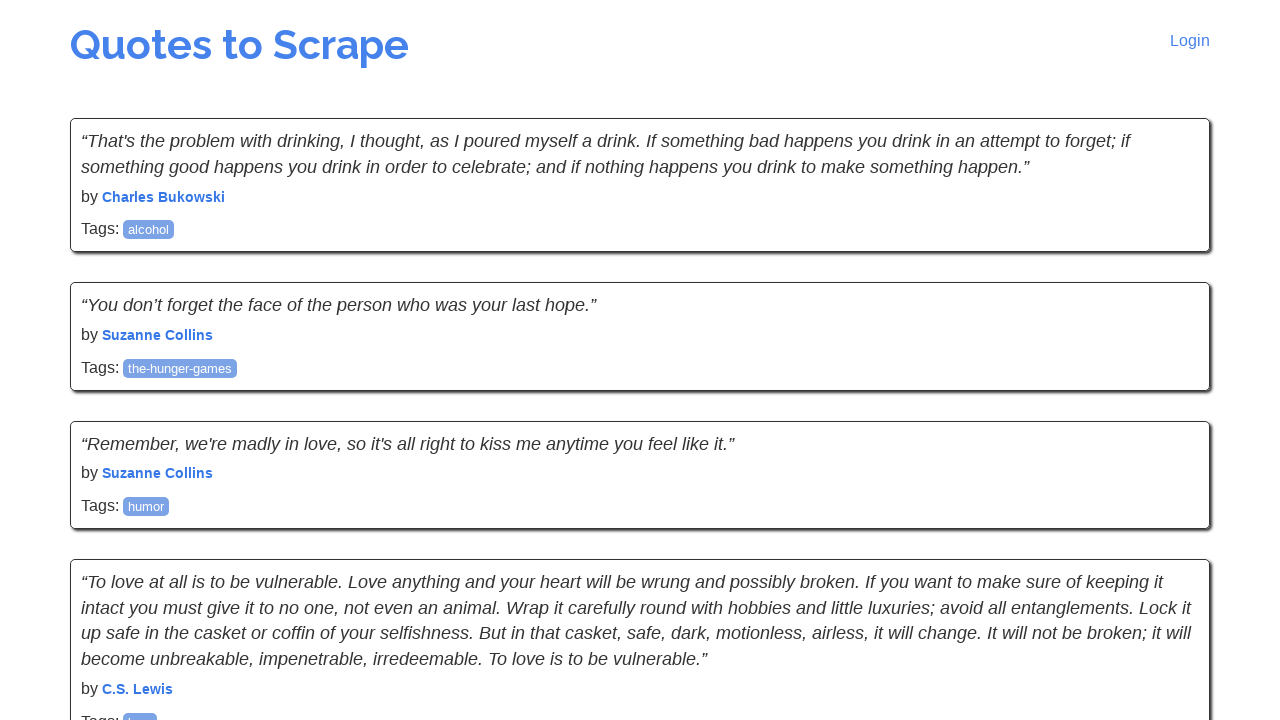

Clicked the next page button at (1168, 542) on .next a
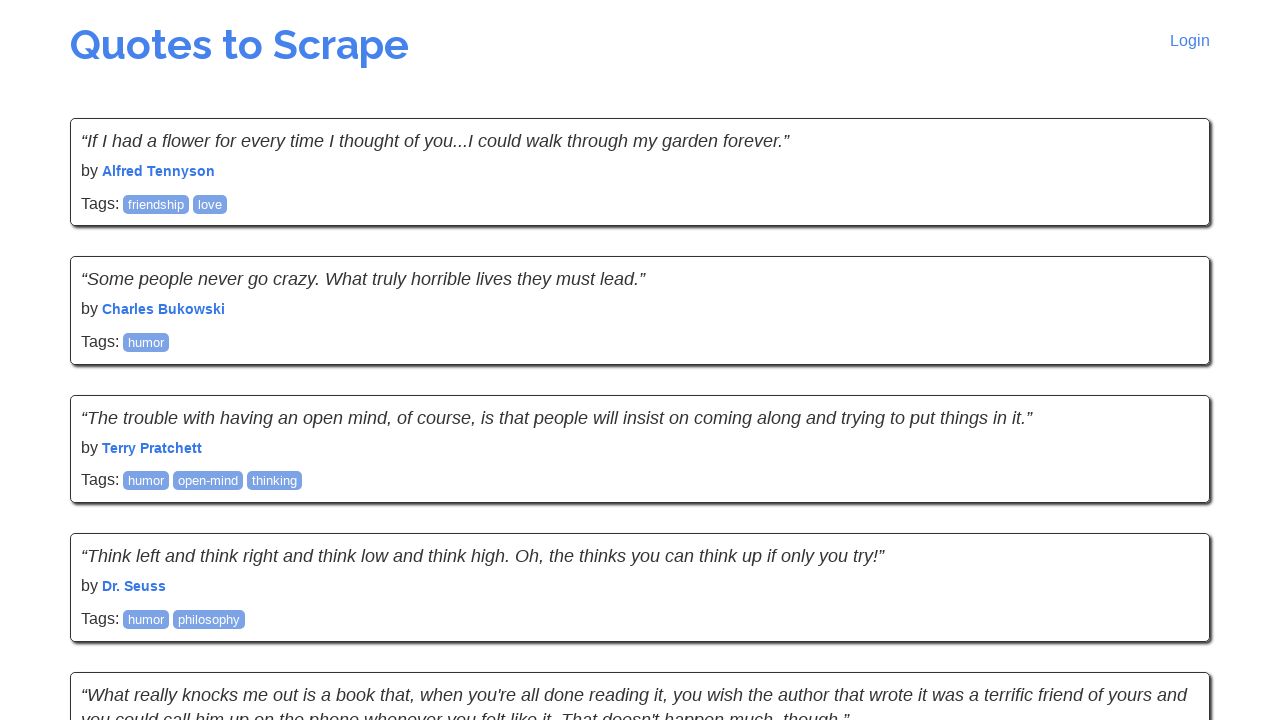

Waited for quotes to load on the next page
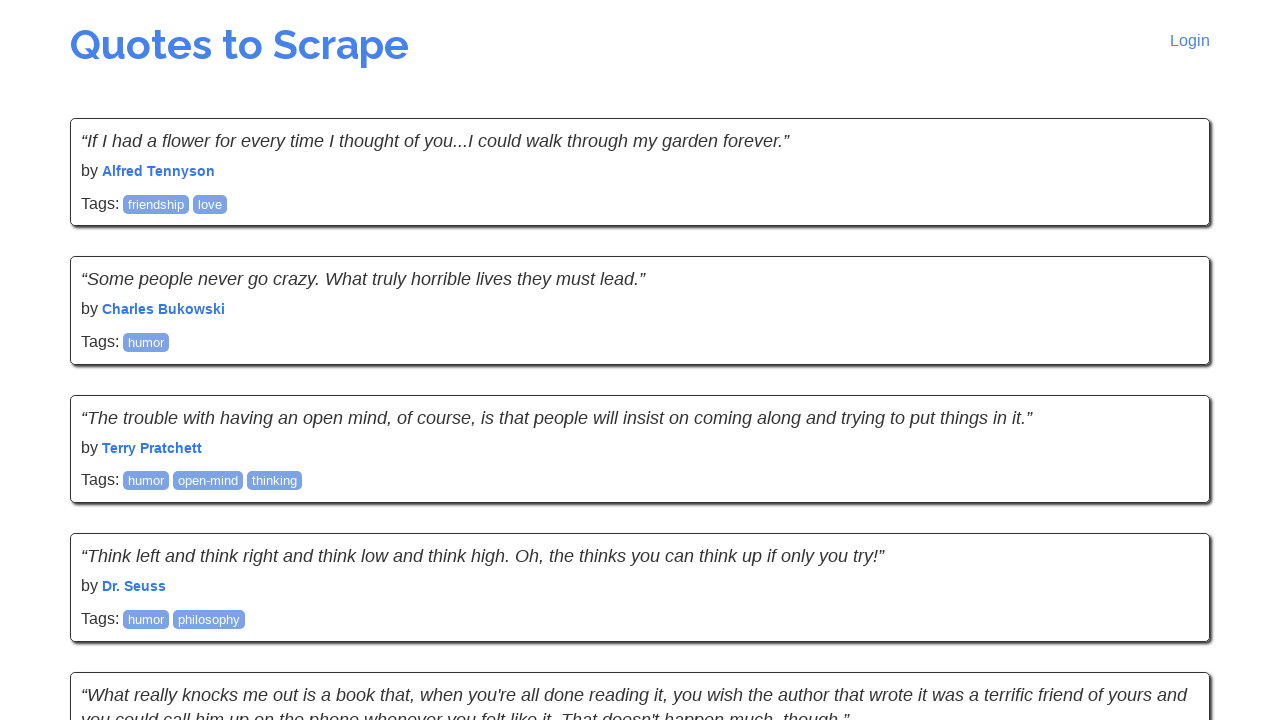

Located the next page button
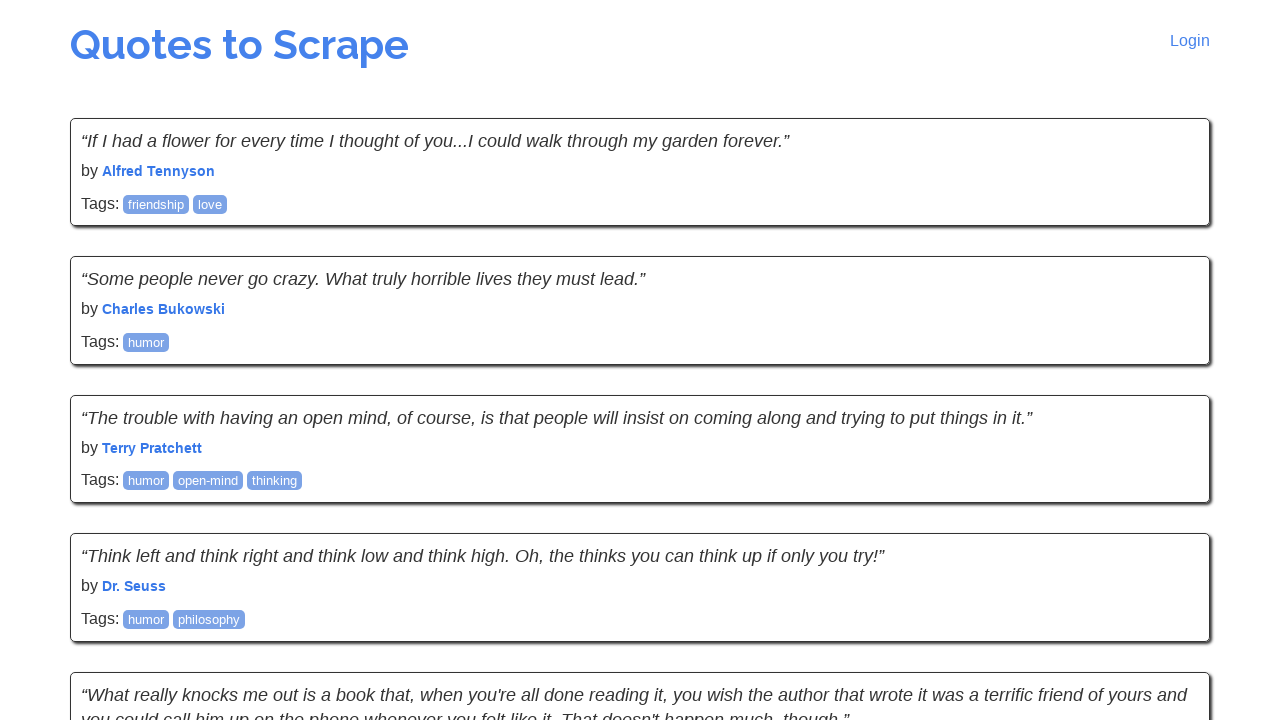

Retrieved next page href: /js/page/9/
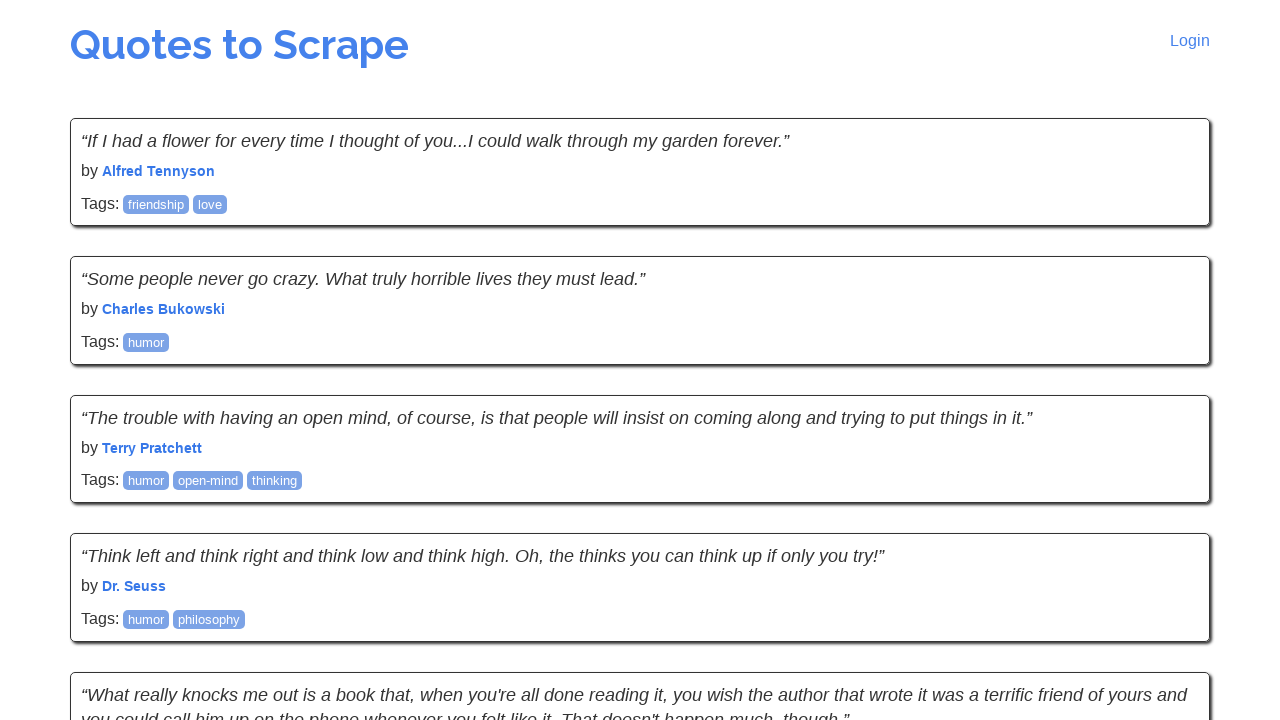

Clicked the next page button at (1168, 542) on .next a
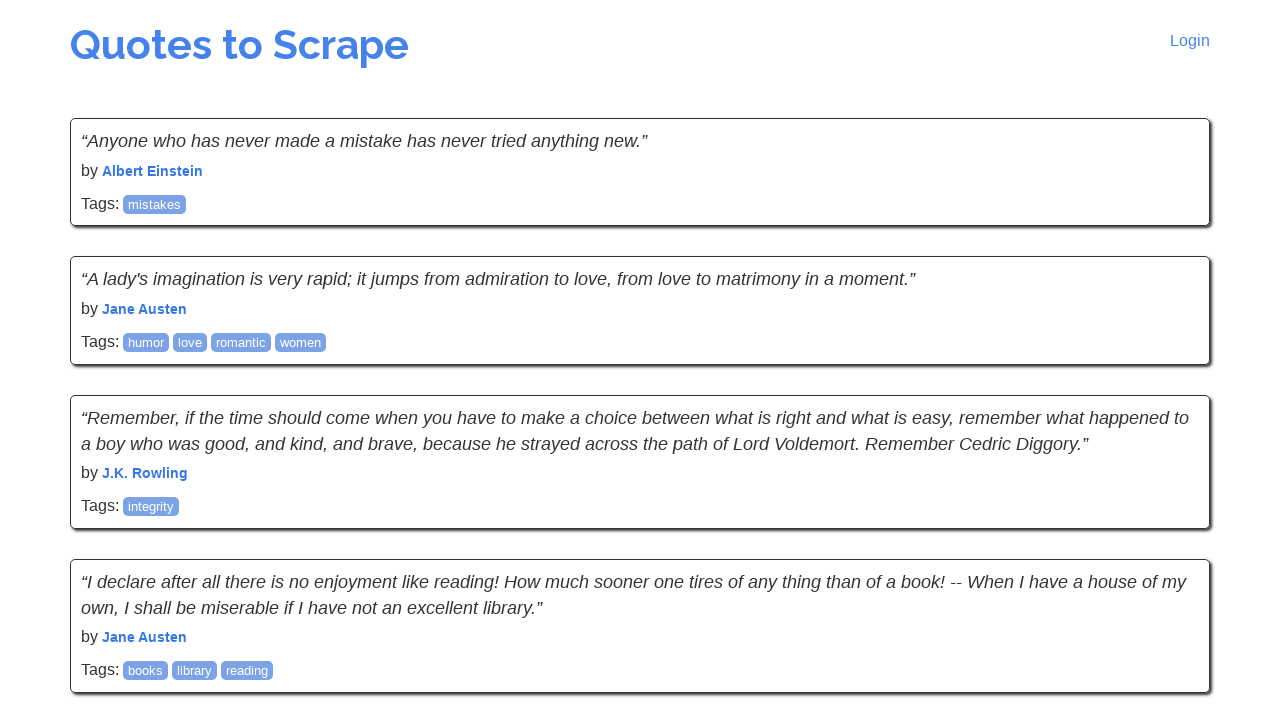

Waited for quotes to load on the next page
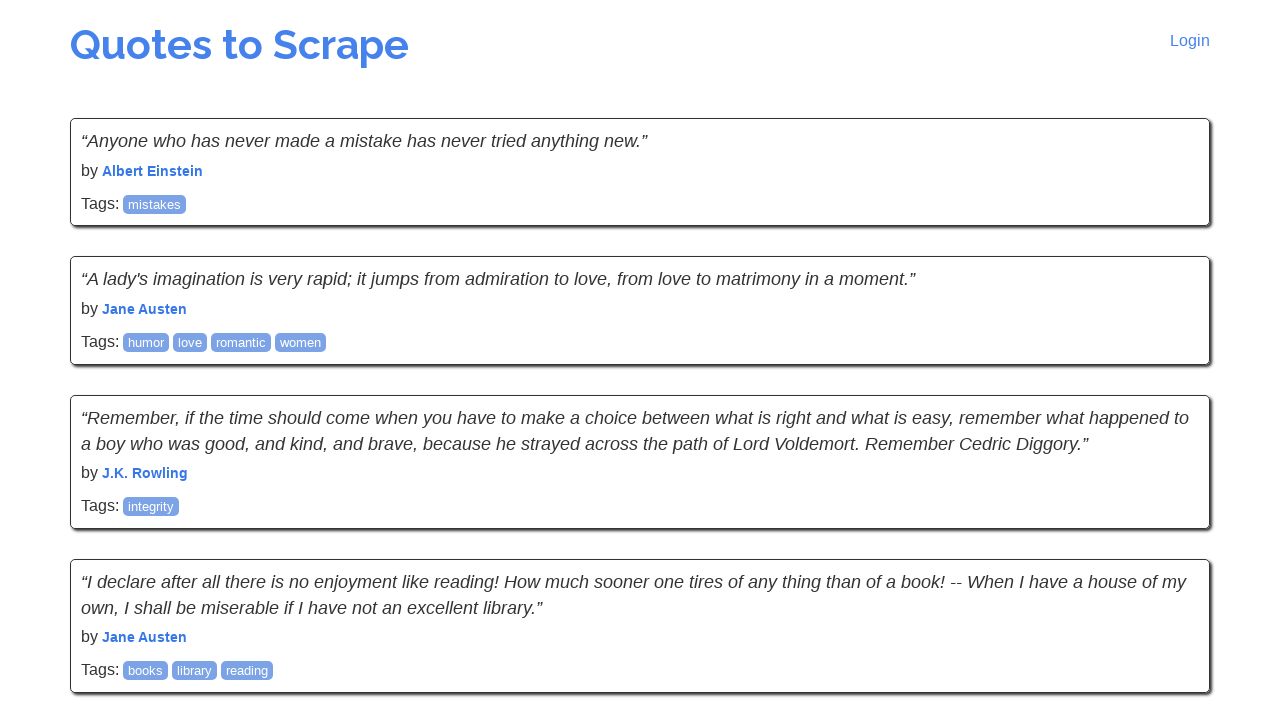

Located the next page button
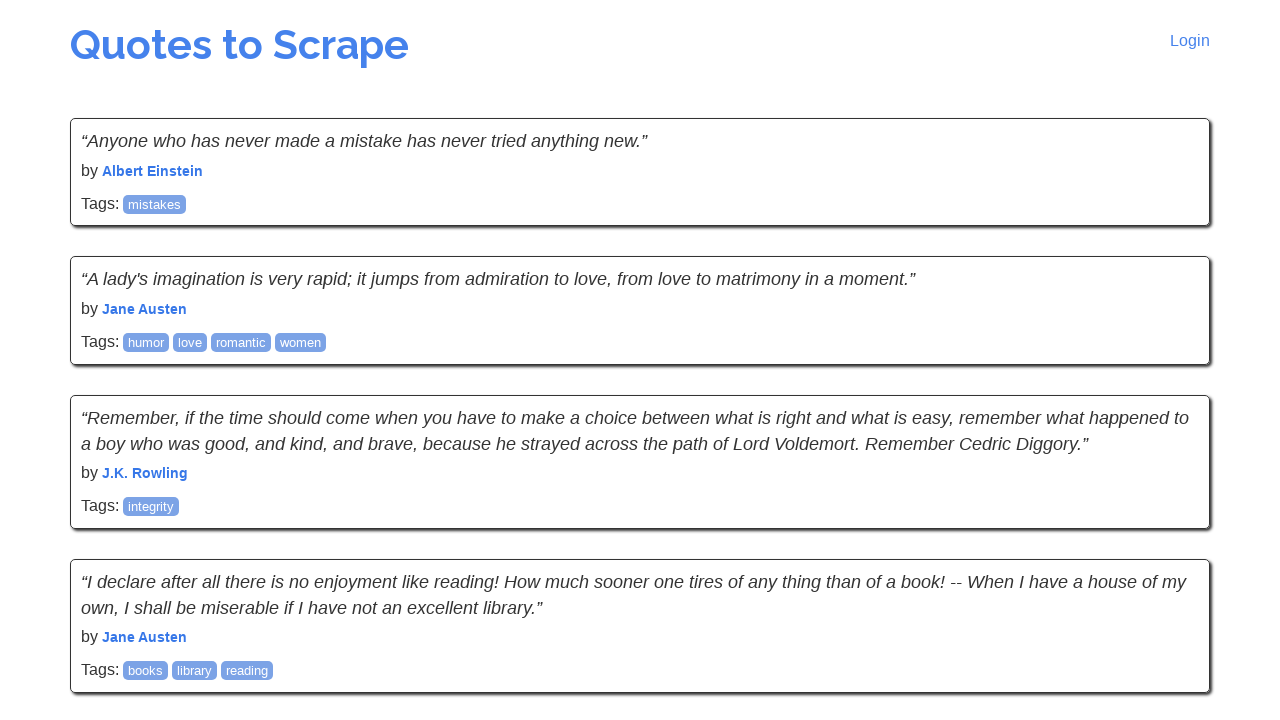

Retrieved next page href: /js/page/10/
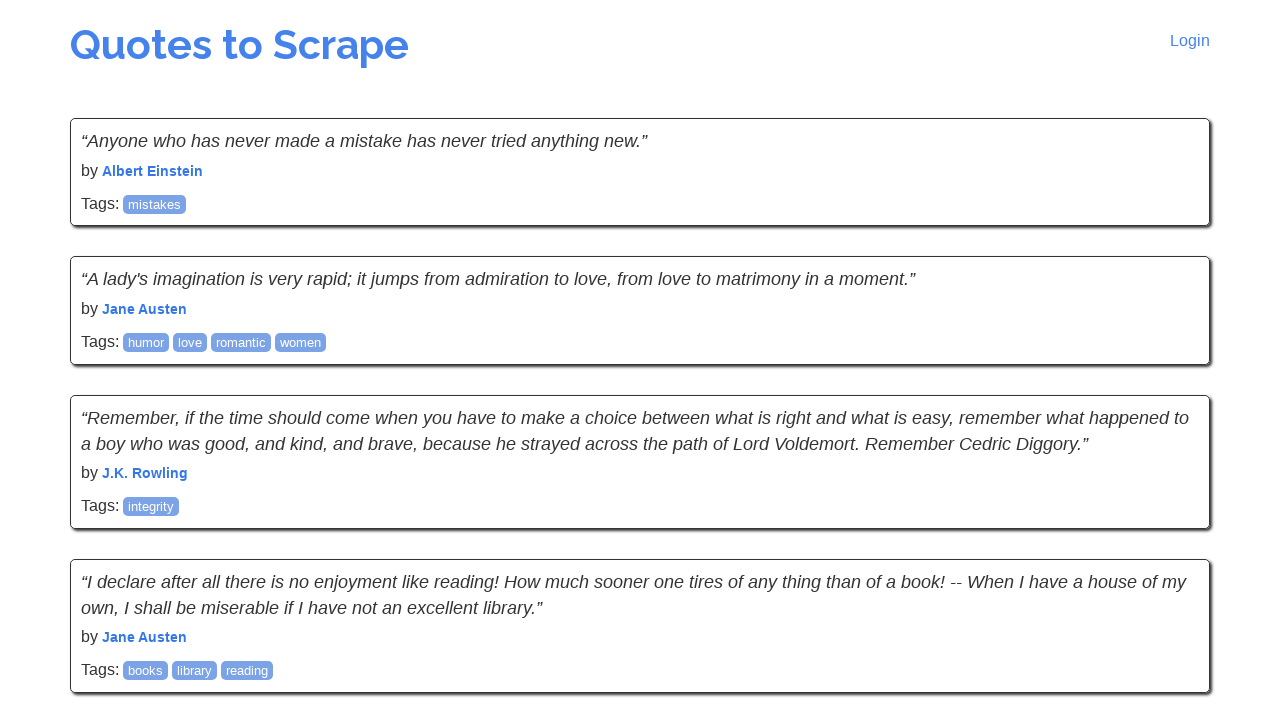

Clicked the next page button at (1168, 542) on .next a
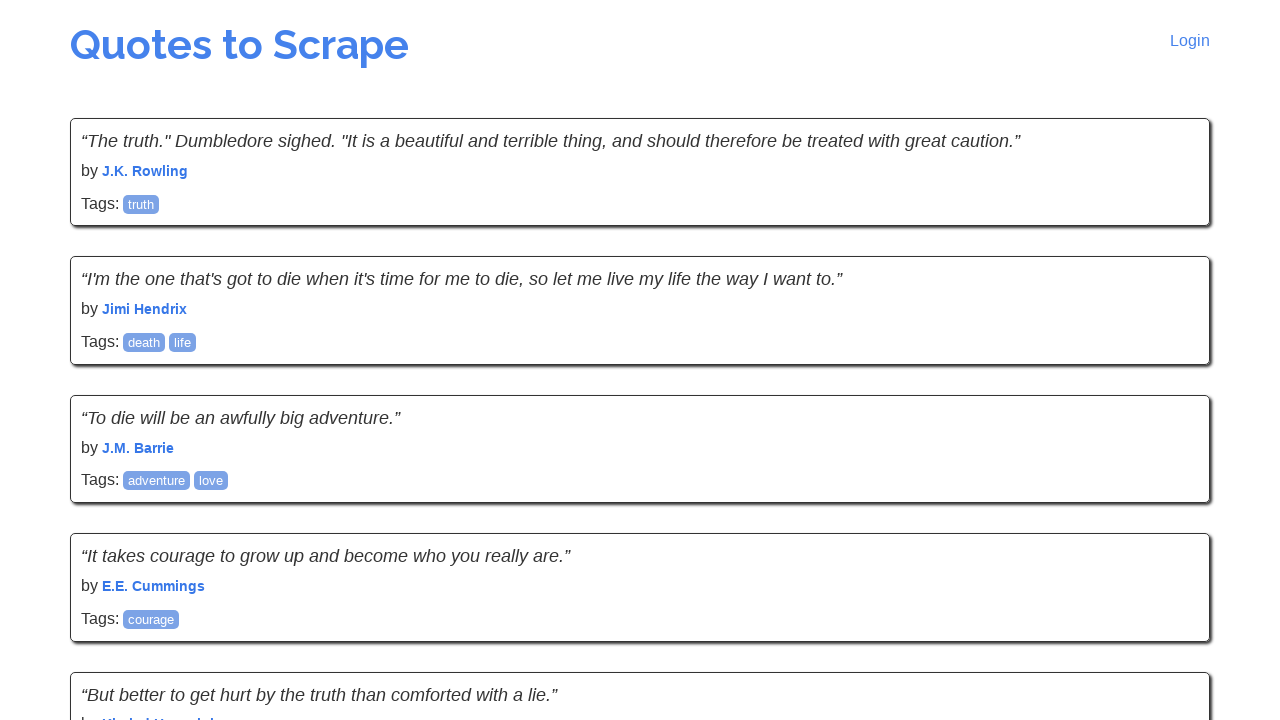

Waited for quotes to load on the next page
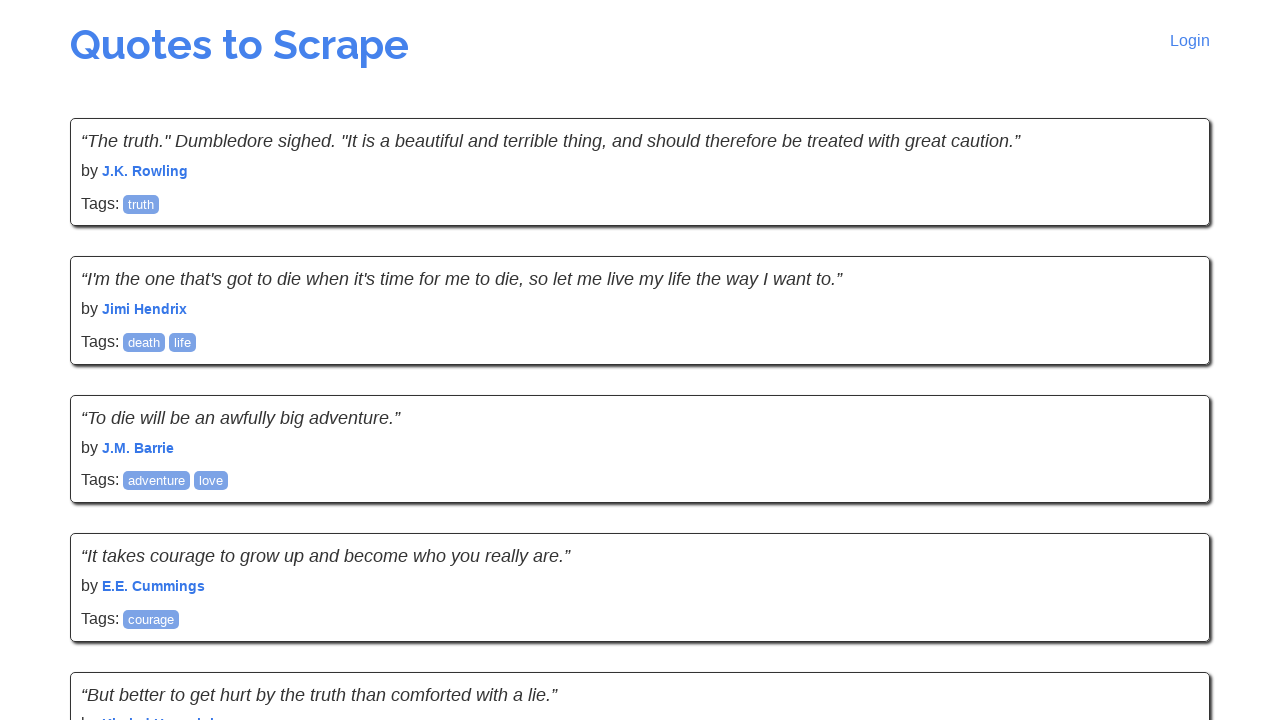

Located the next page button
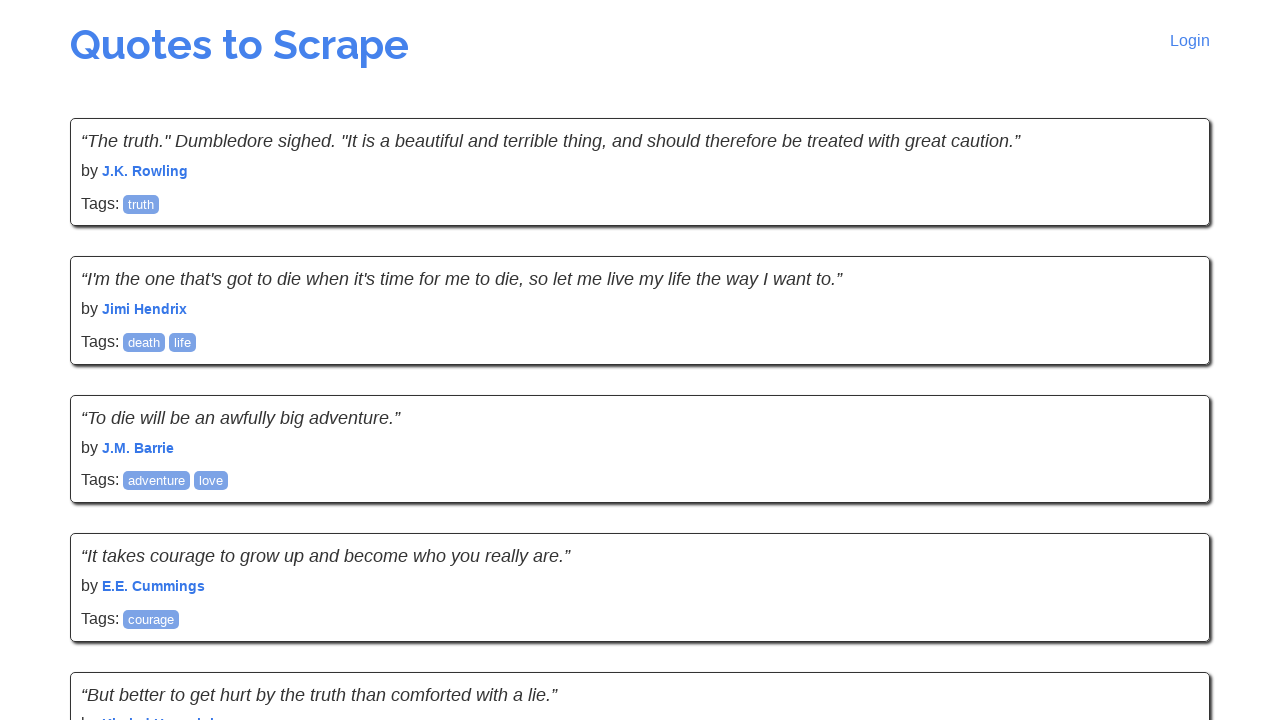

Reached the last page - next button not found or not visible
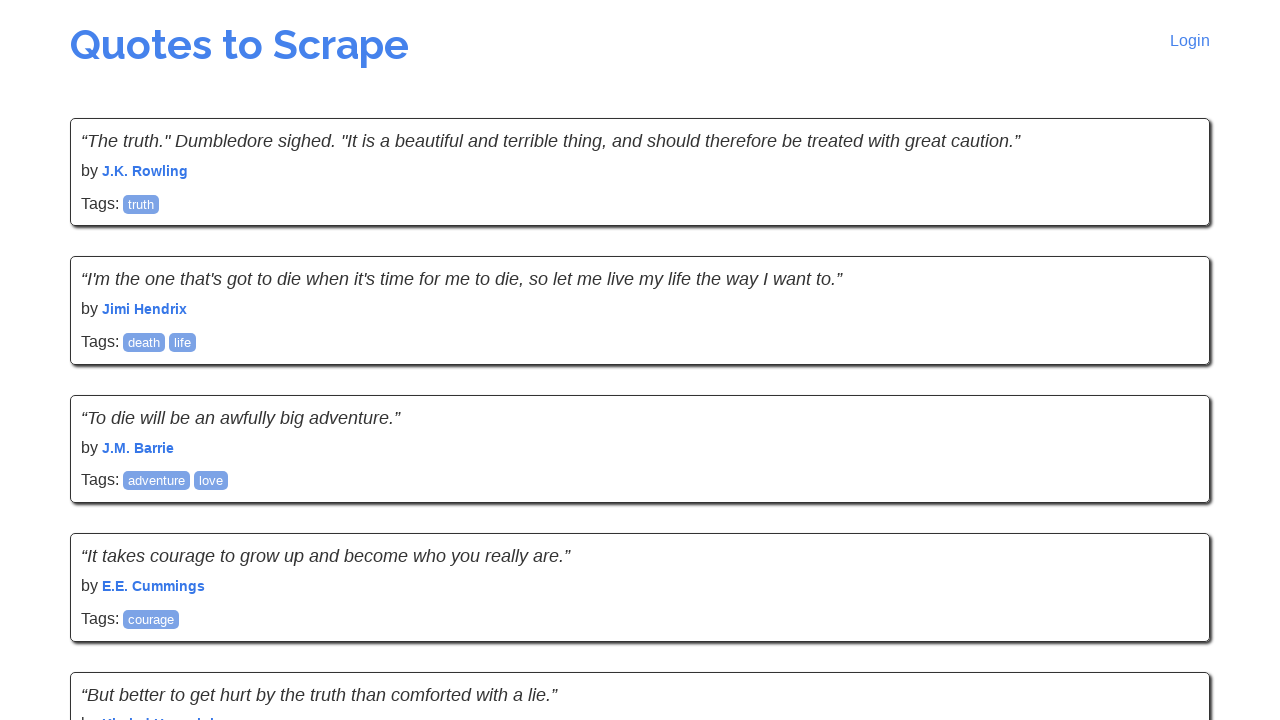

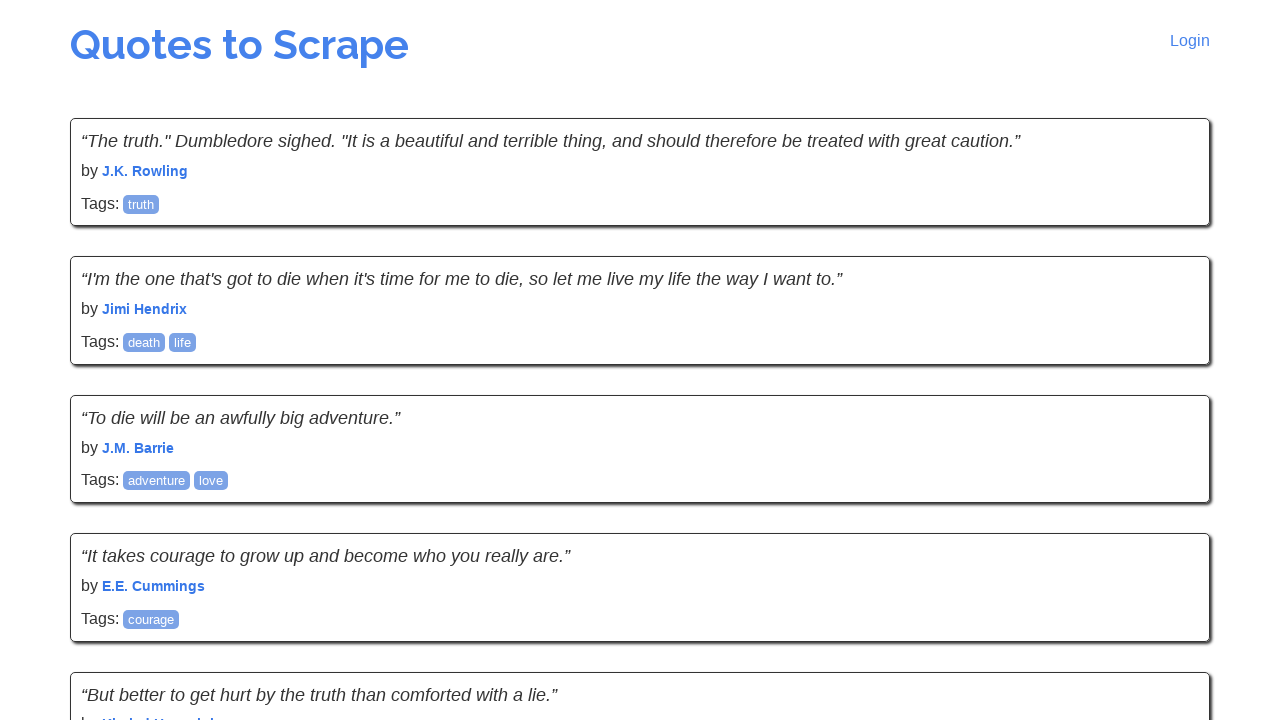